Plays a math game by evaluating math expressions and clicking correct or wrong buttons based on whether the displayed answer is accurate

Starting URL: https://tbot.xyz/math/

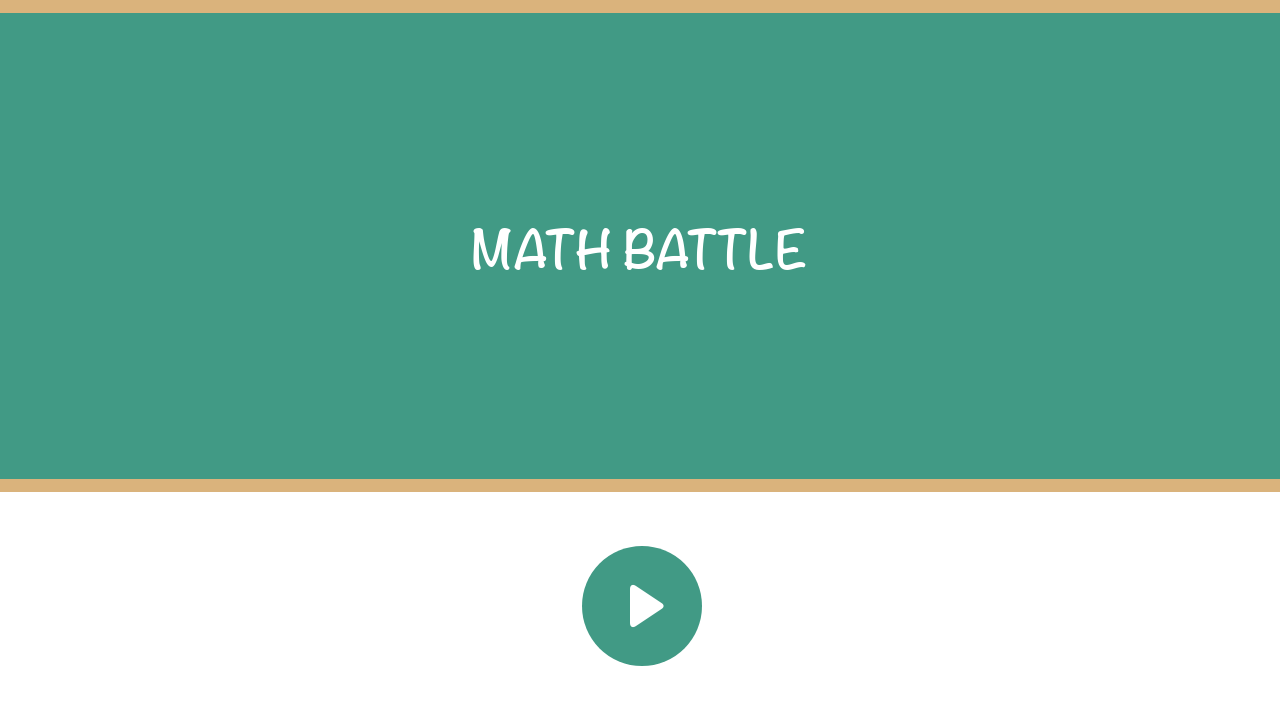

Clicked the correct button to start the math game at (642, 606) on #button_correct
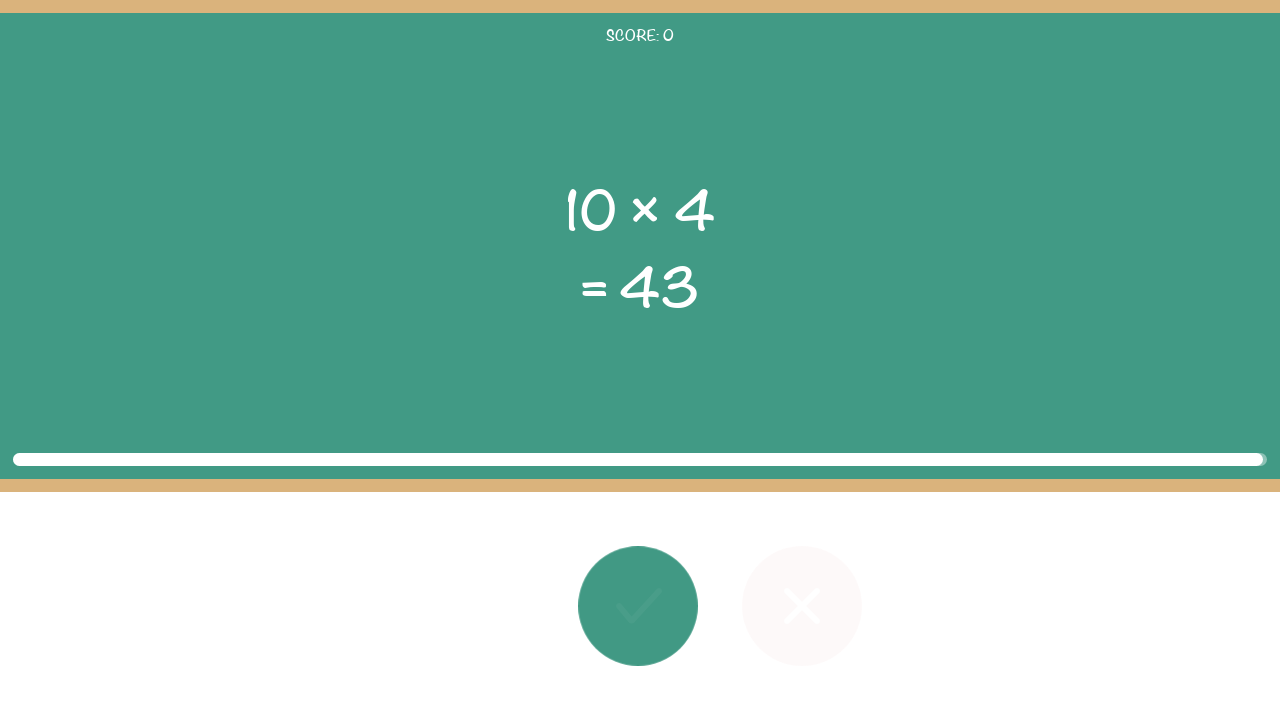

Read the first number (x) from the math problem
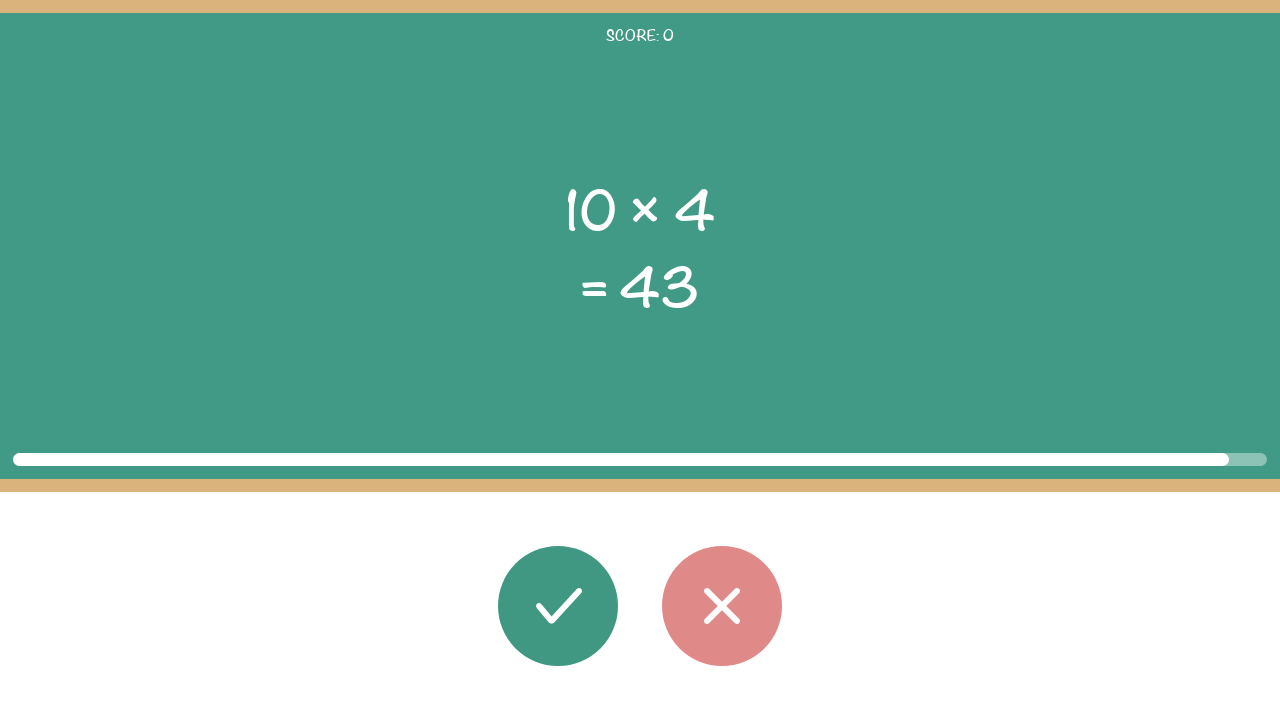

Read the second number (y) from the math problem
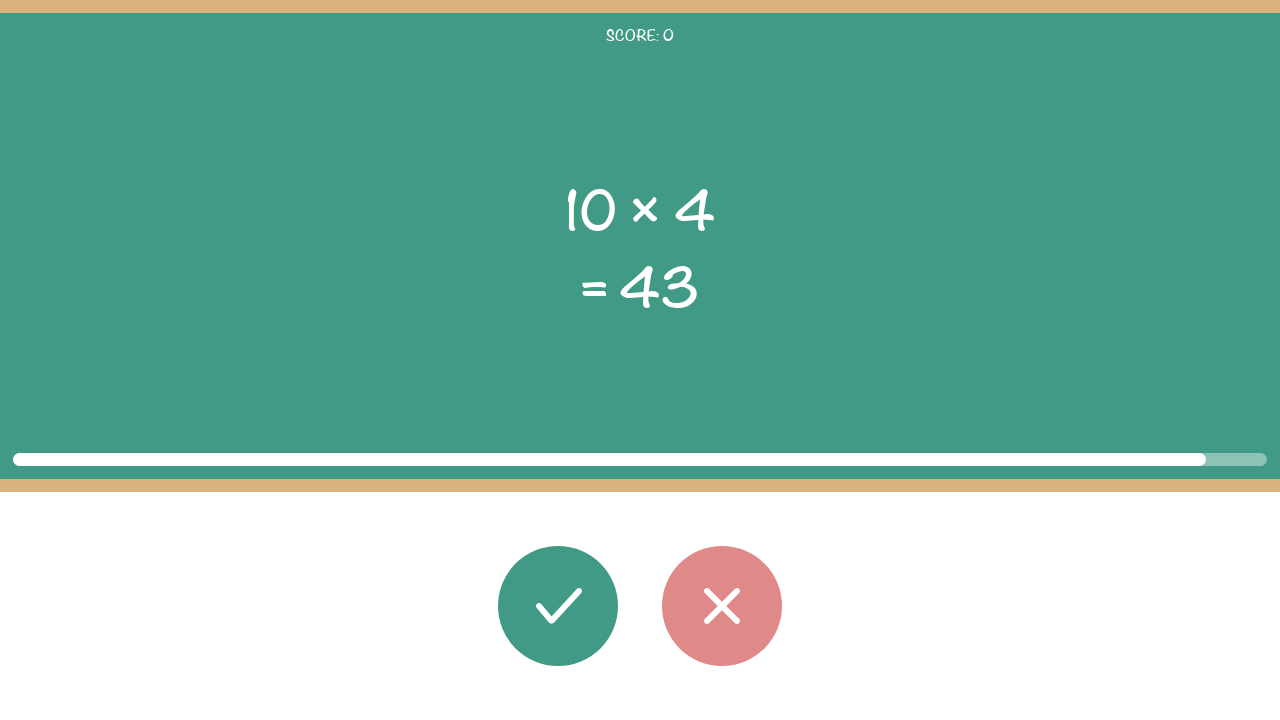

Read the operator: ×
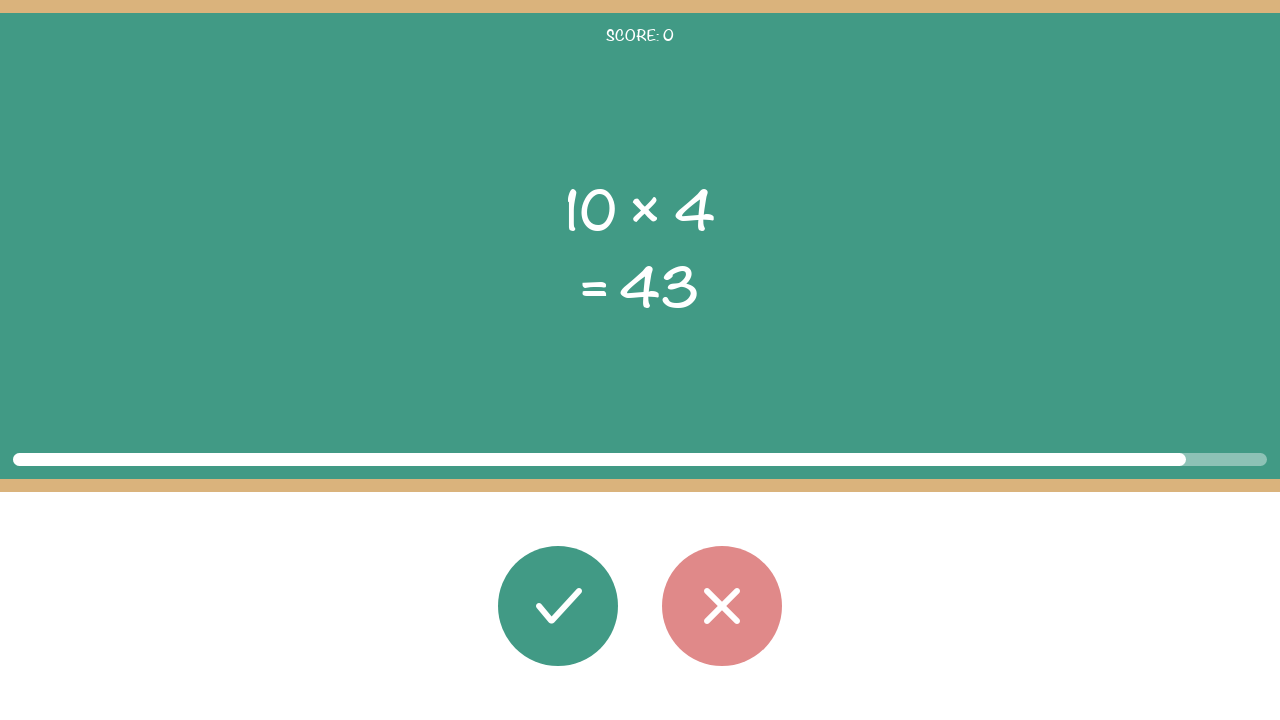

Read the displayed result: 43
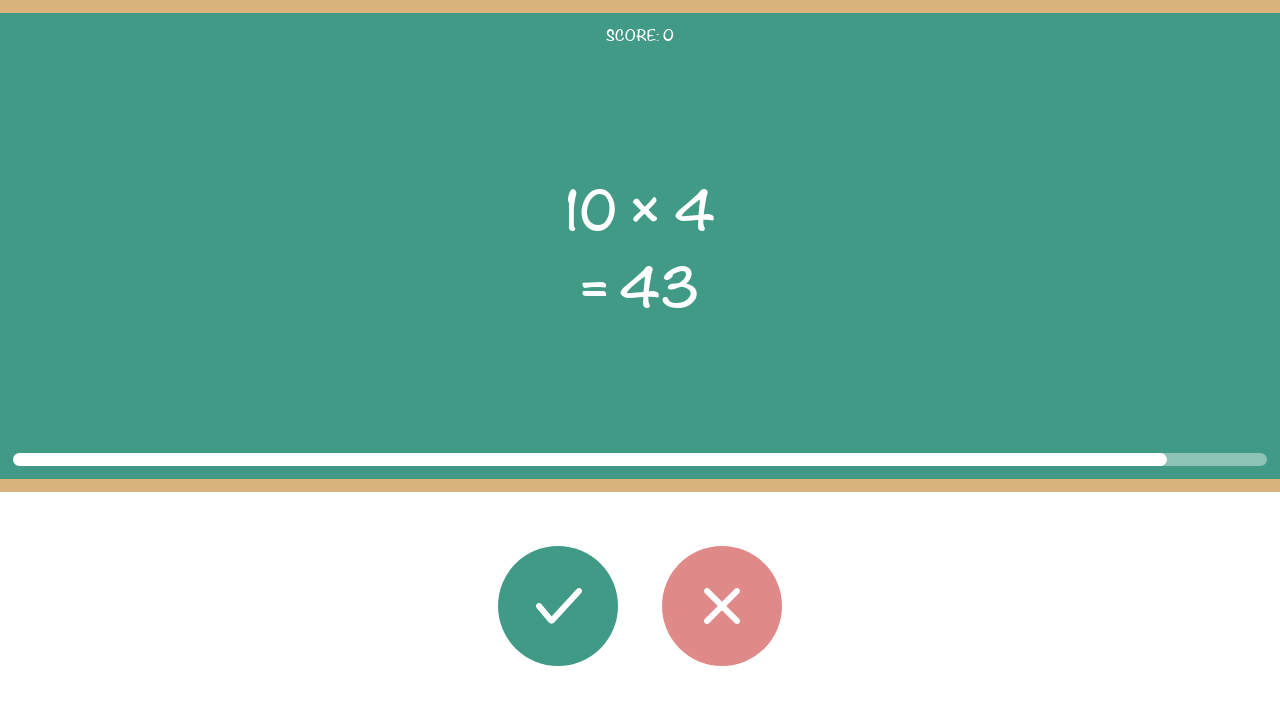

Calculated 10 × 4 = 40, displayed answer 43 was wrong, clicked wrong button at (722, 606) on #button_wrong
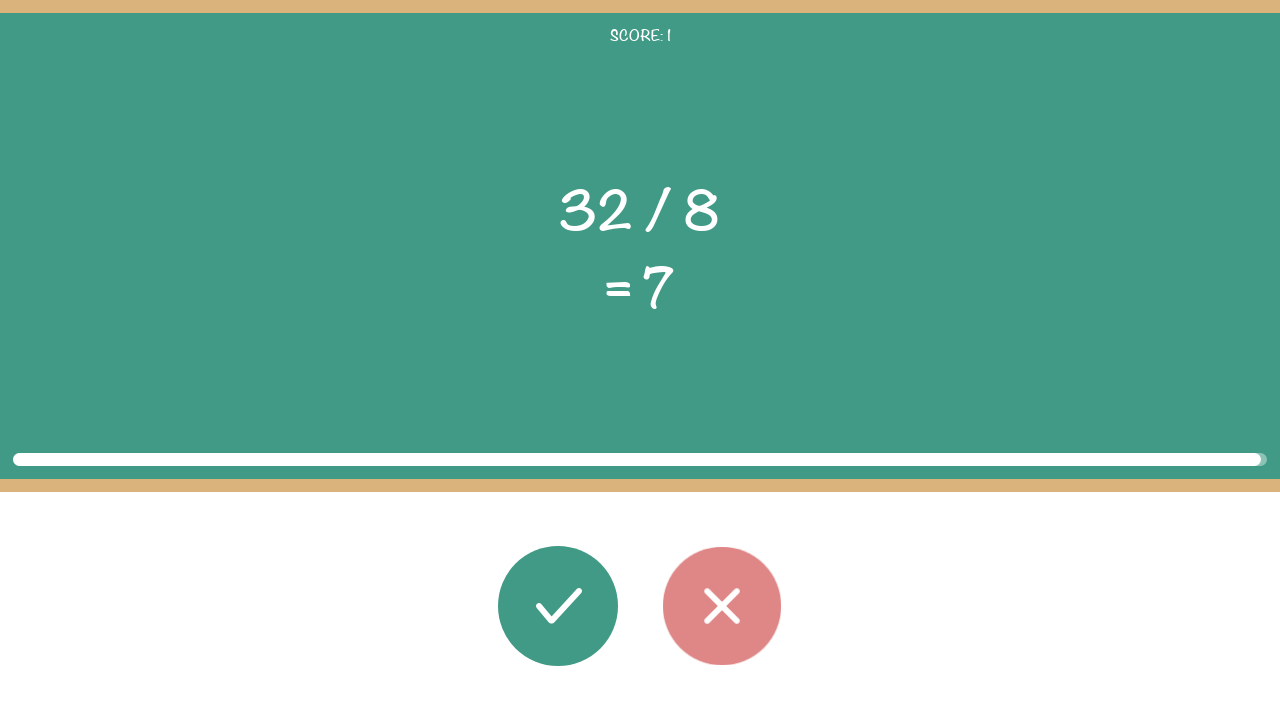

Read the first number (x) from the math problem
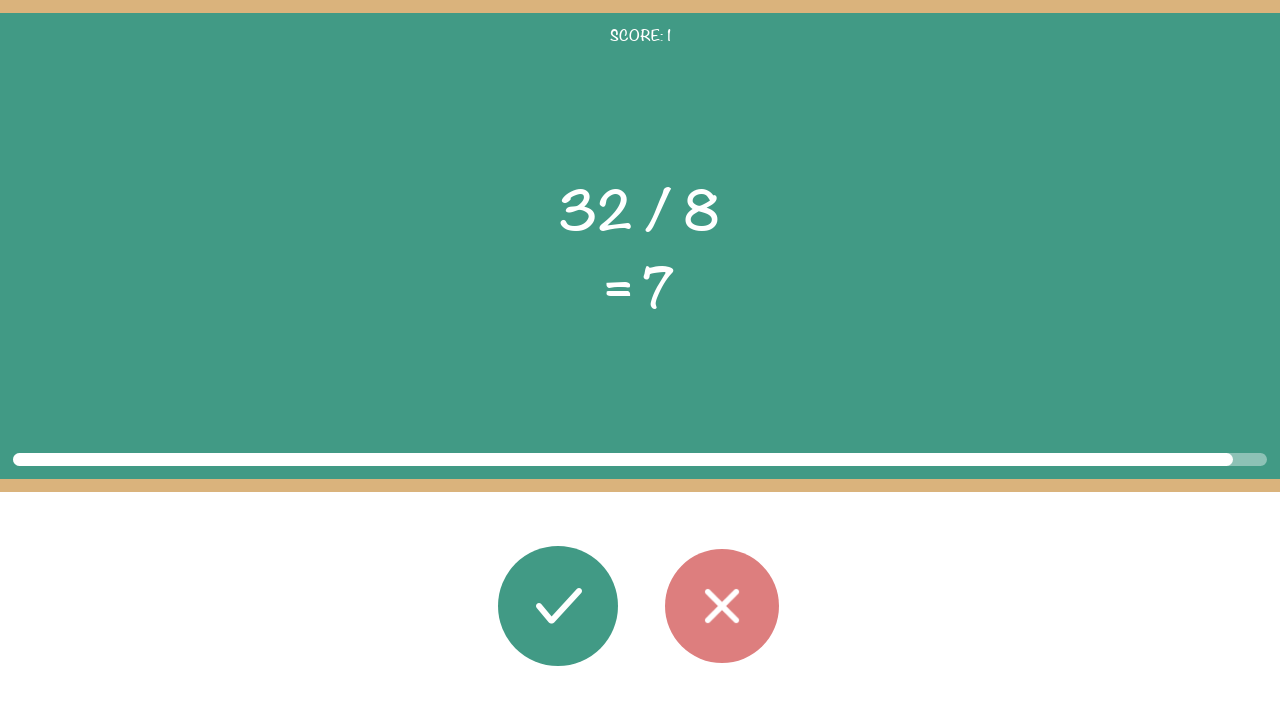

Read the second number (y) from the math problem
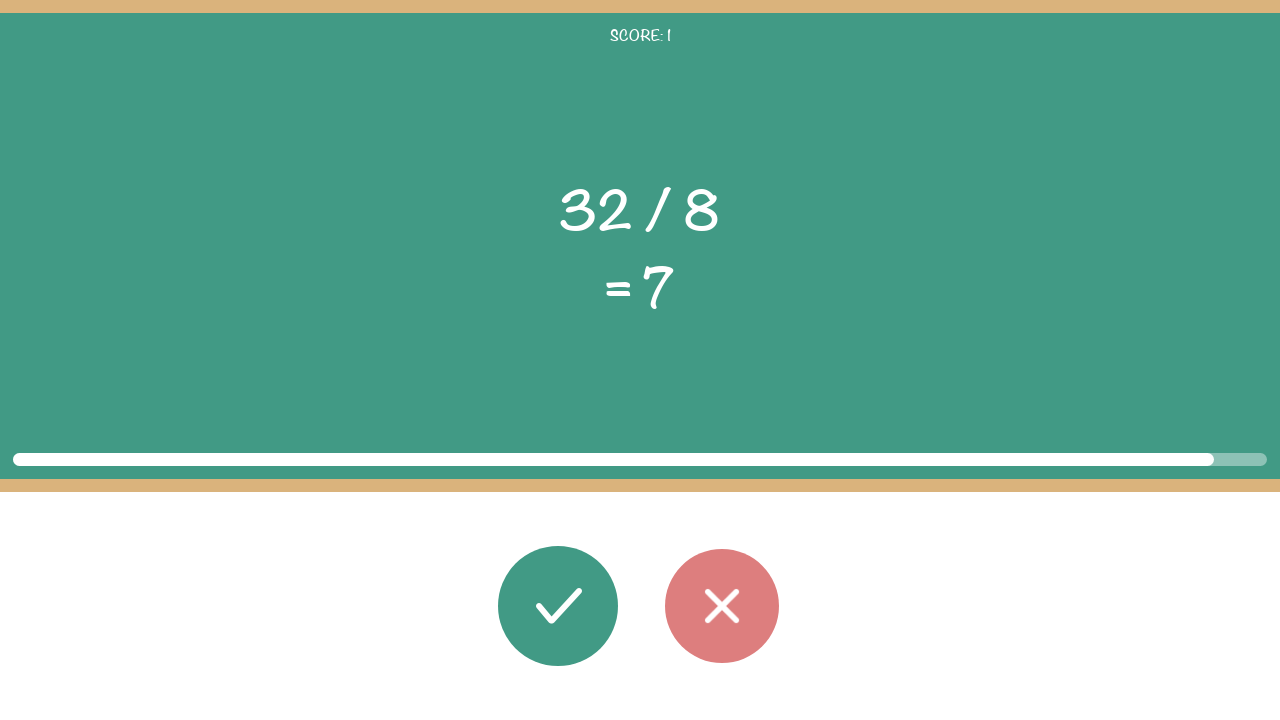

Read the operator: /
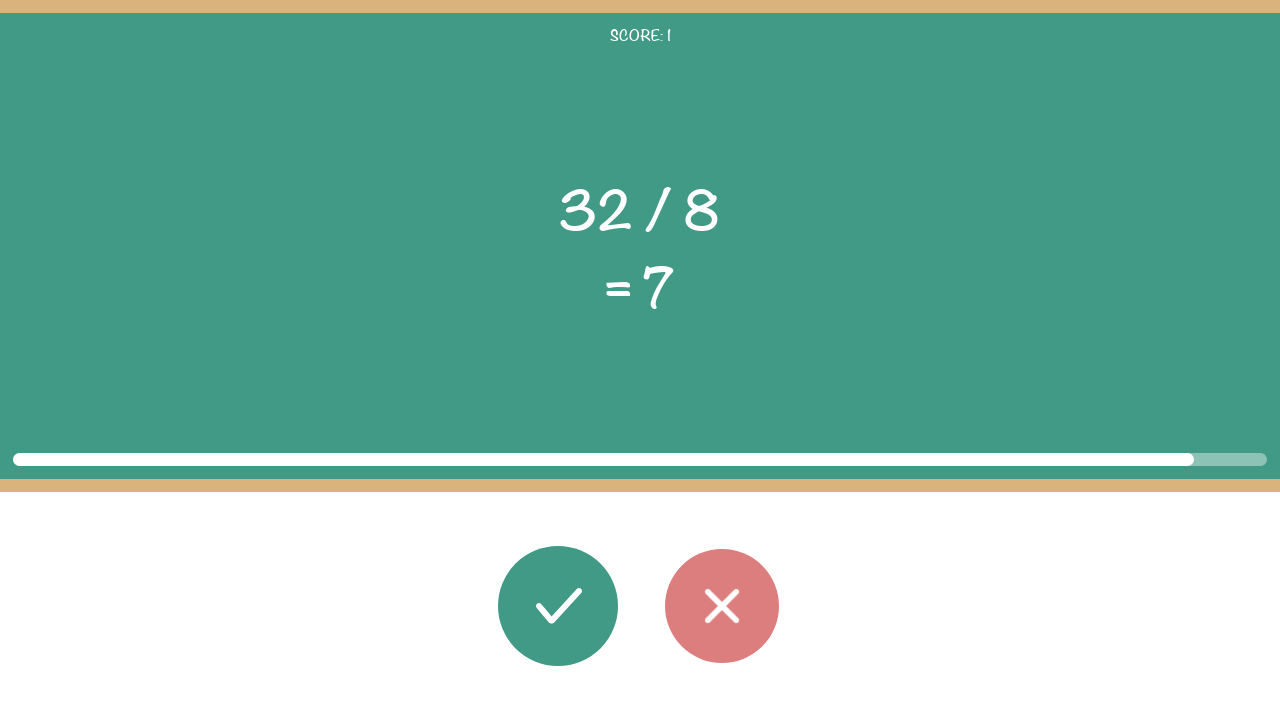

Read the displayed result: 7
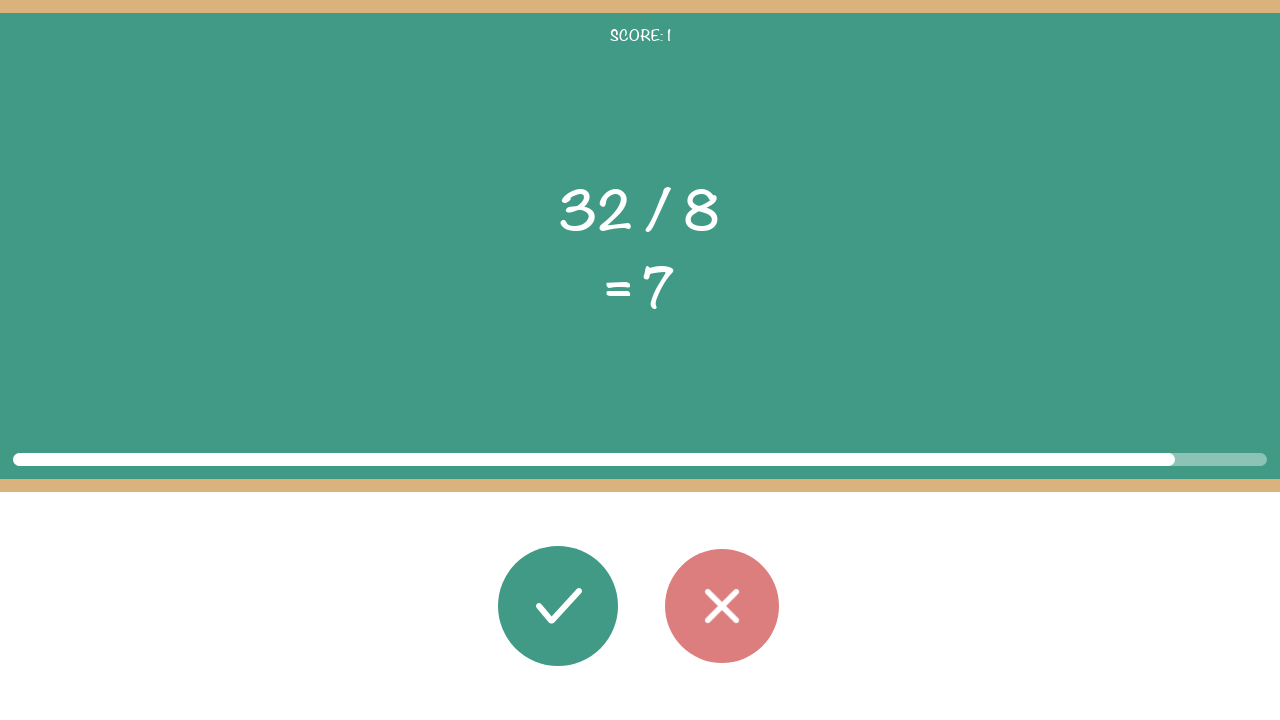

Calculated 32 / 8 = 4.0, displayed answer 7 was wrong, clicked wrong button at (722, 606) on #button_wrong
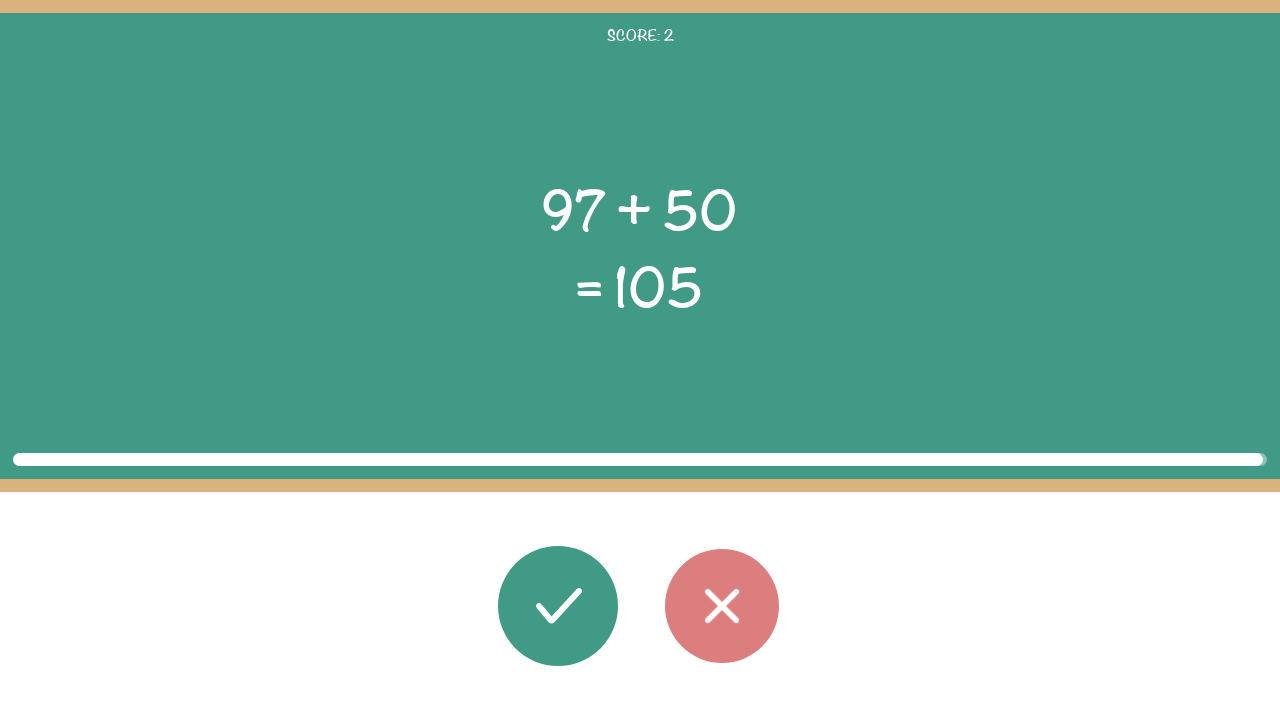

Read the first number (x) from the math problem
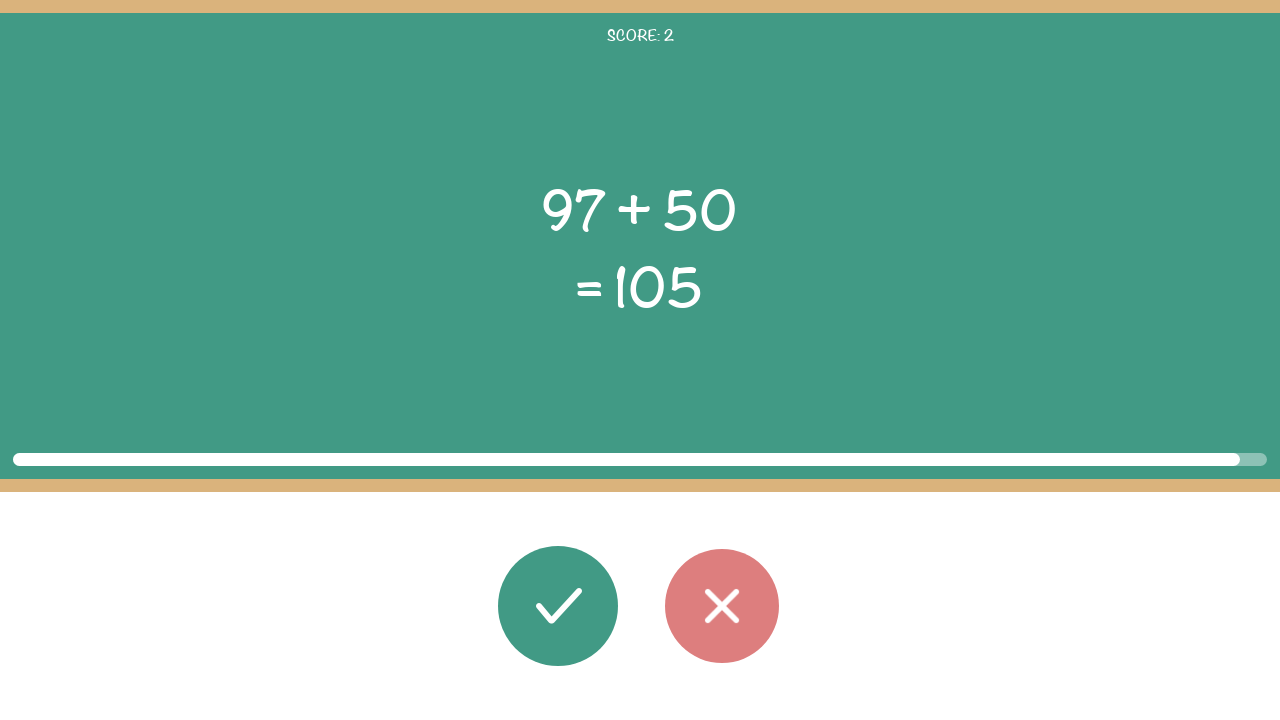

Read the second number (y) from the math problem
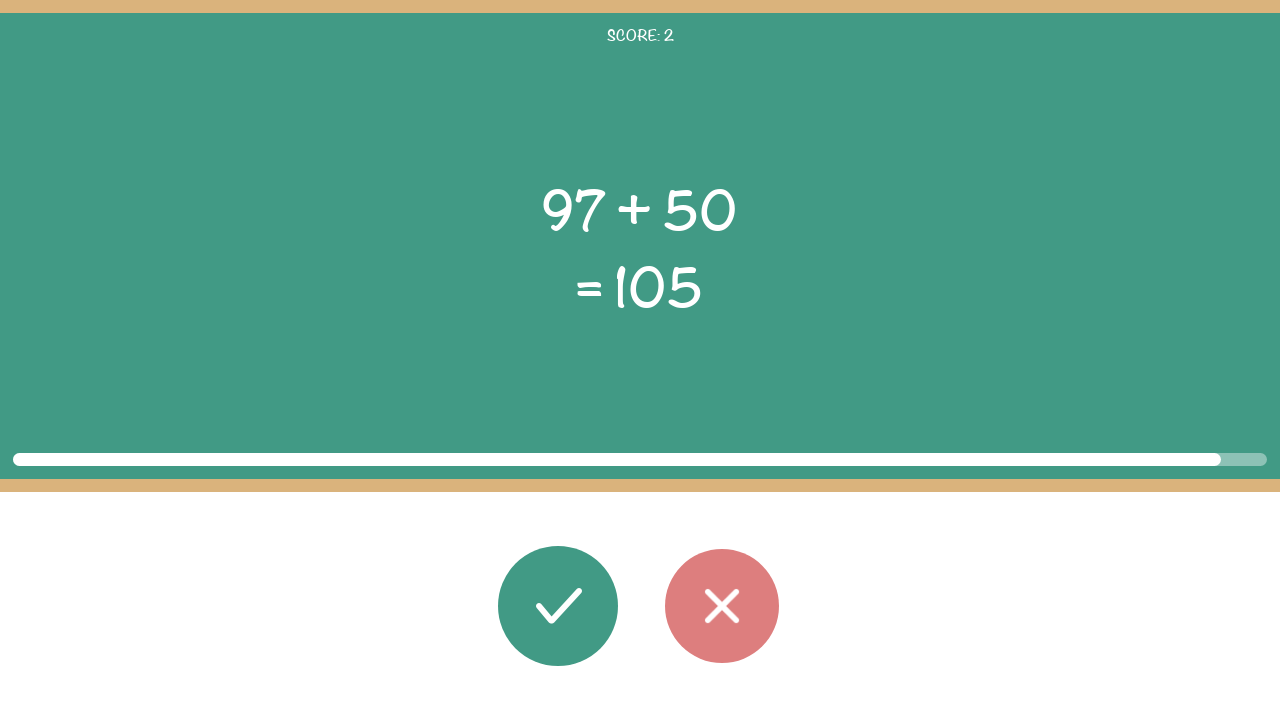

Read the operator: +
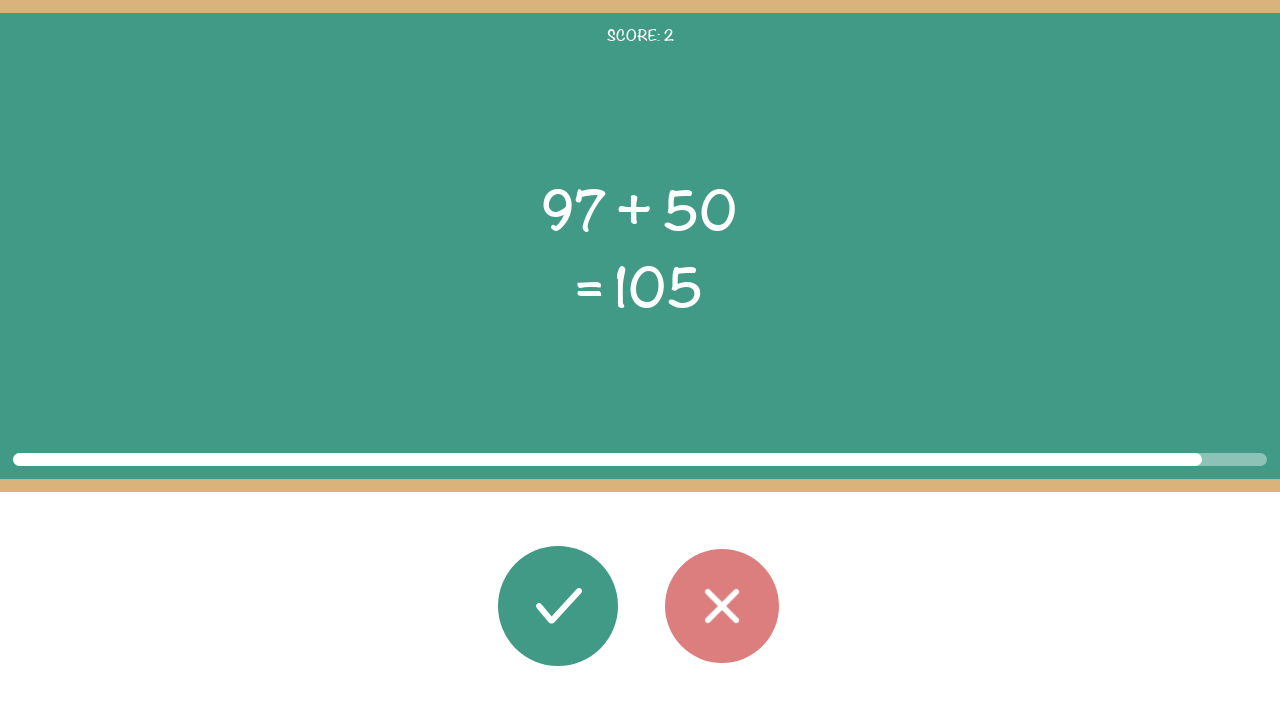

Read the displayed result: 105
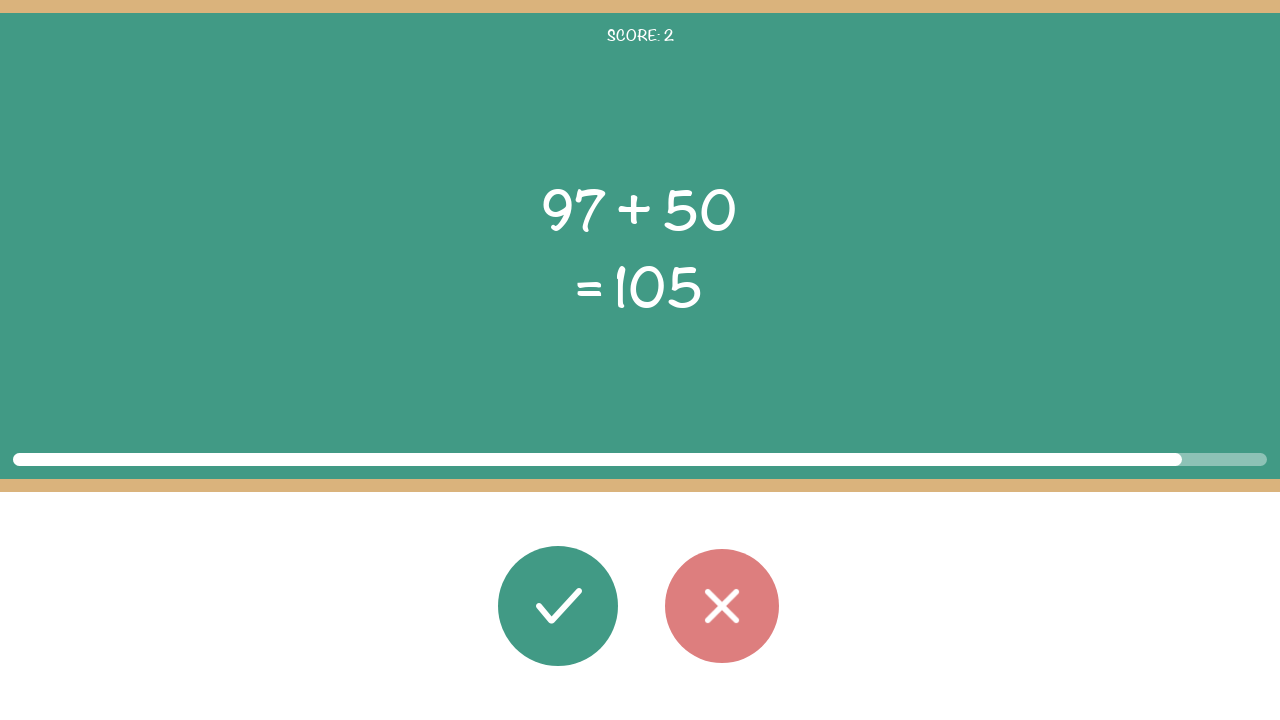

Calculated 97 + 50 = 147, displayed answer 105 was wrong, clicked wrong button at (722, 606) on #button_wrong
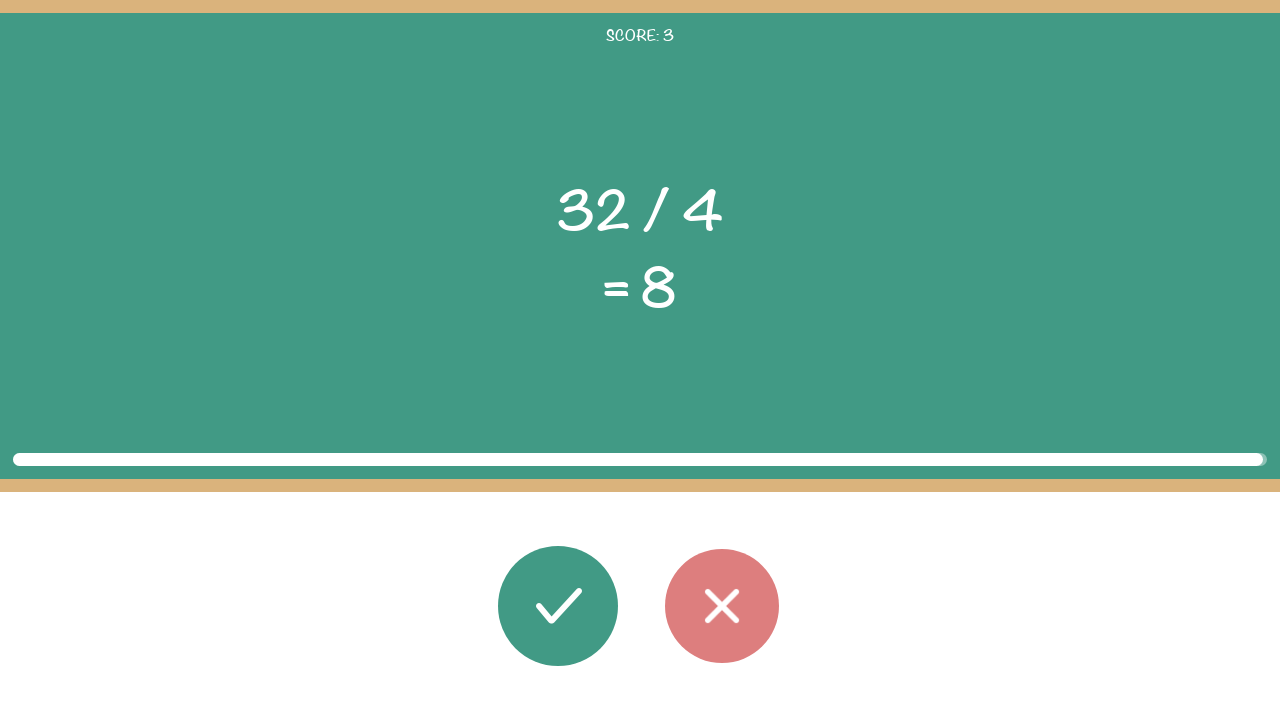

Read the first number (x) from the math problem
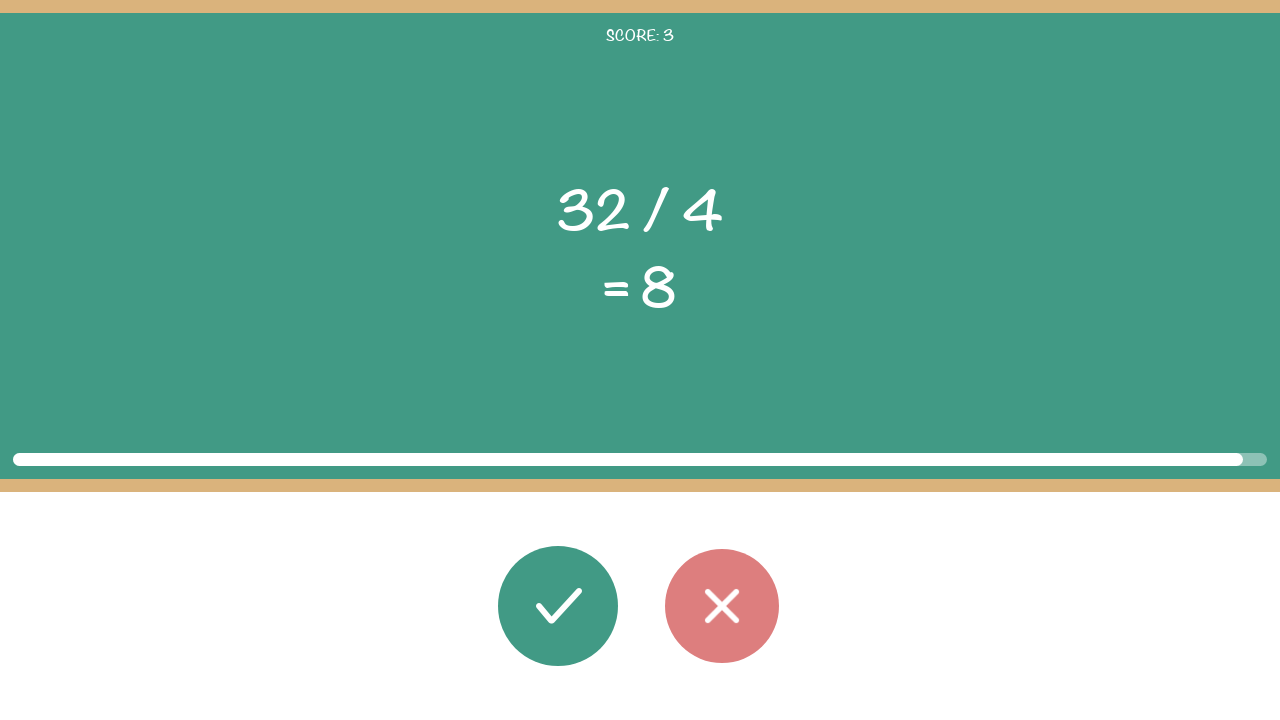

Read the second number (y) from the math problem
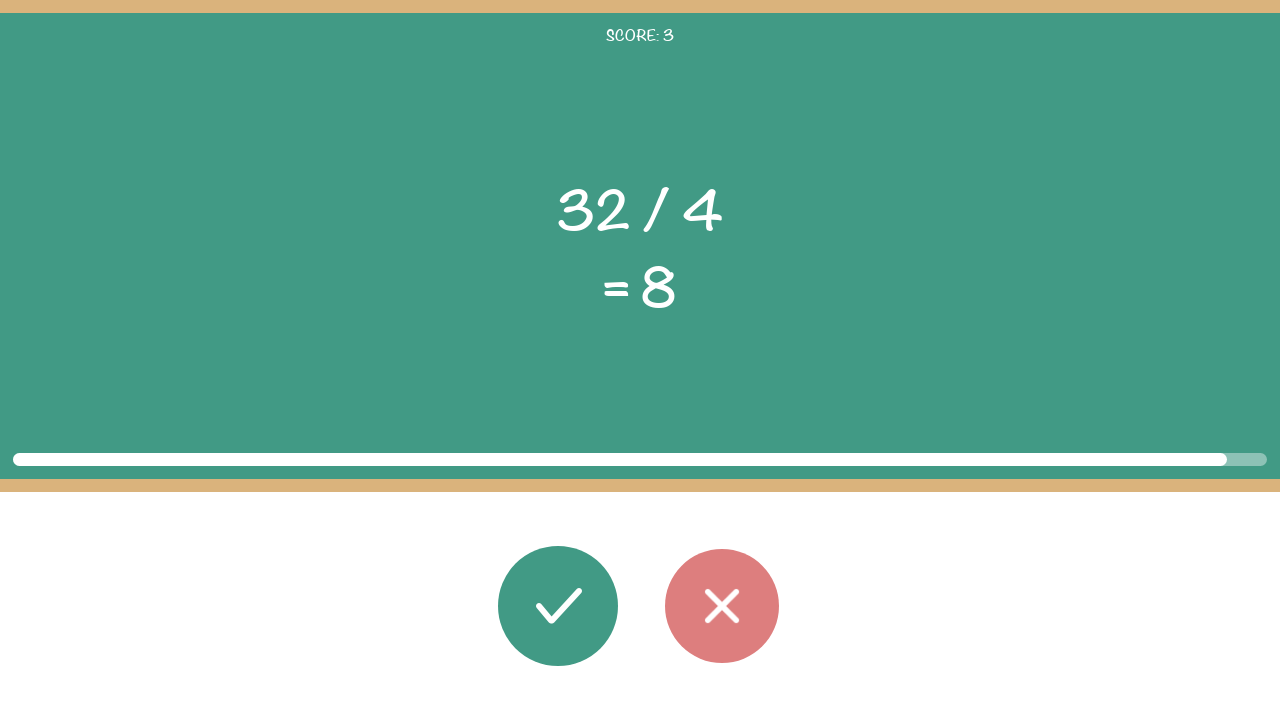

Read the operator: /
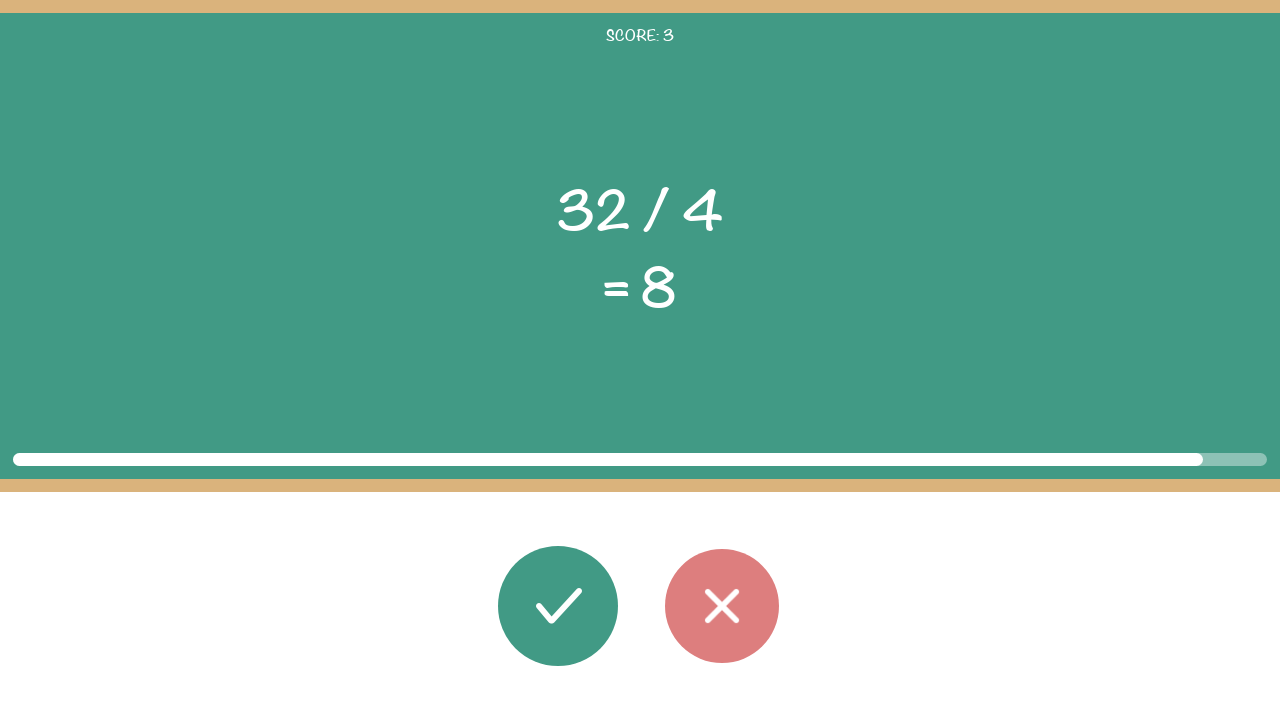

Read the displayed result: 8
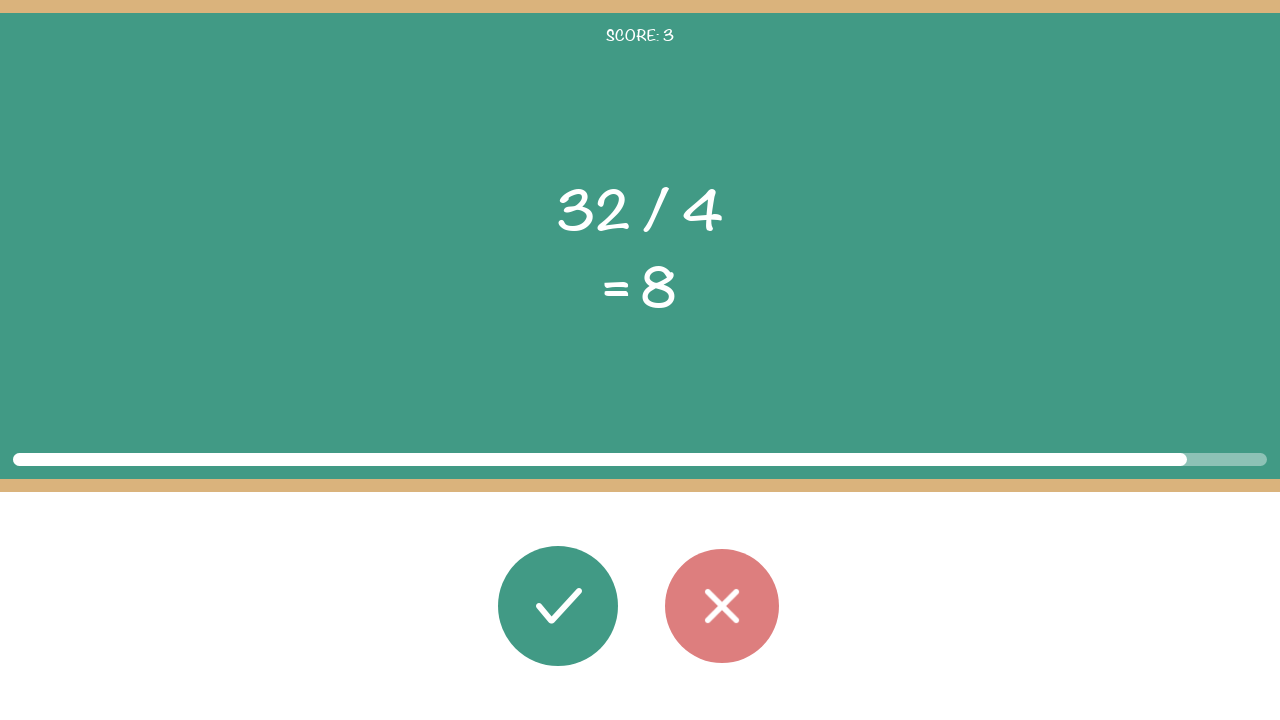

Calculated 32 / 4 = 8.0, displayed answer was correct, clicked correct button at (558, 606) on #button_correct
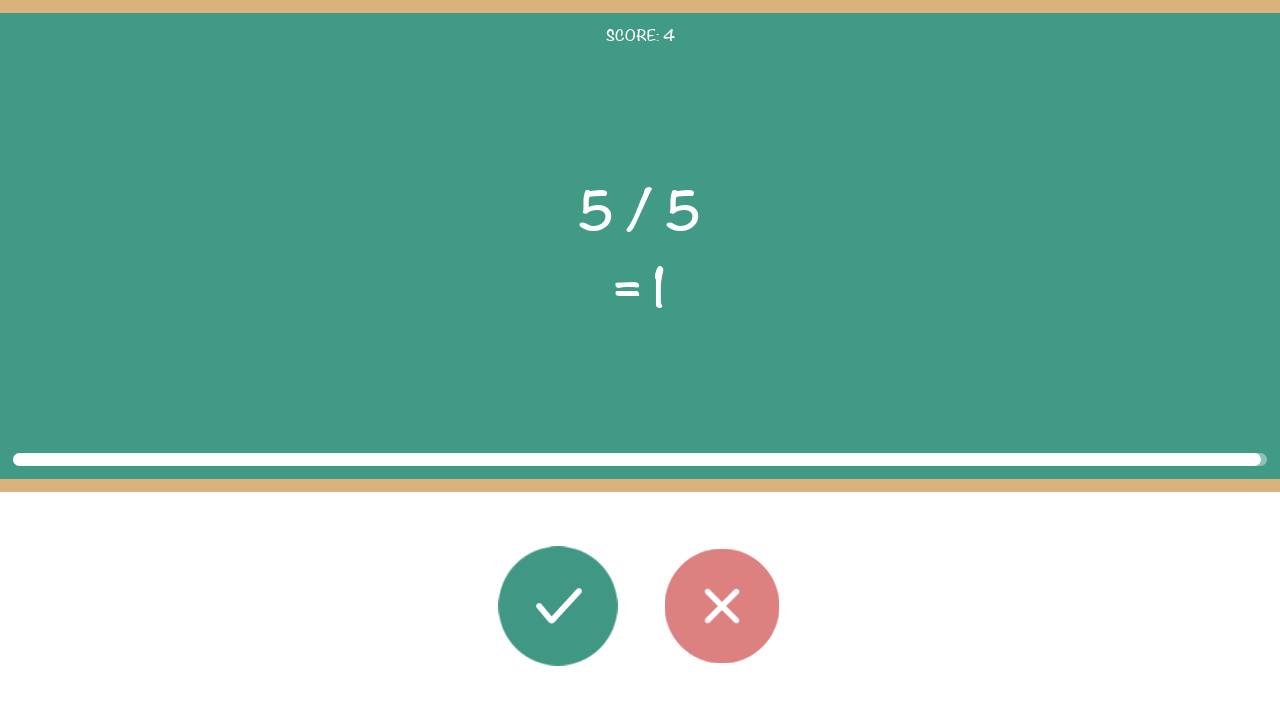

Read the first number (x) from the math problem
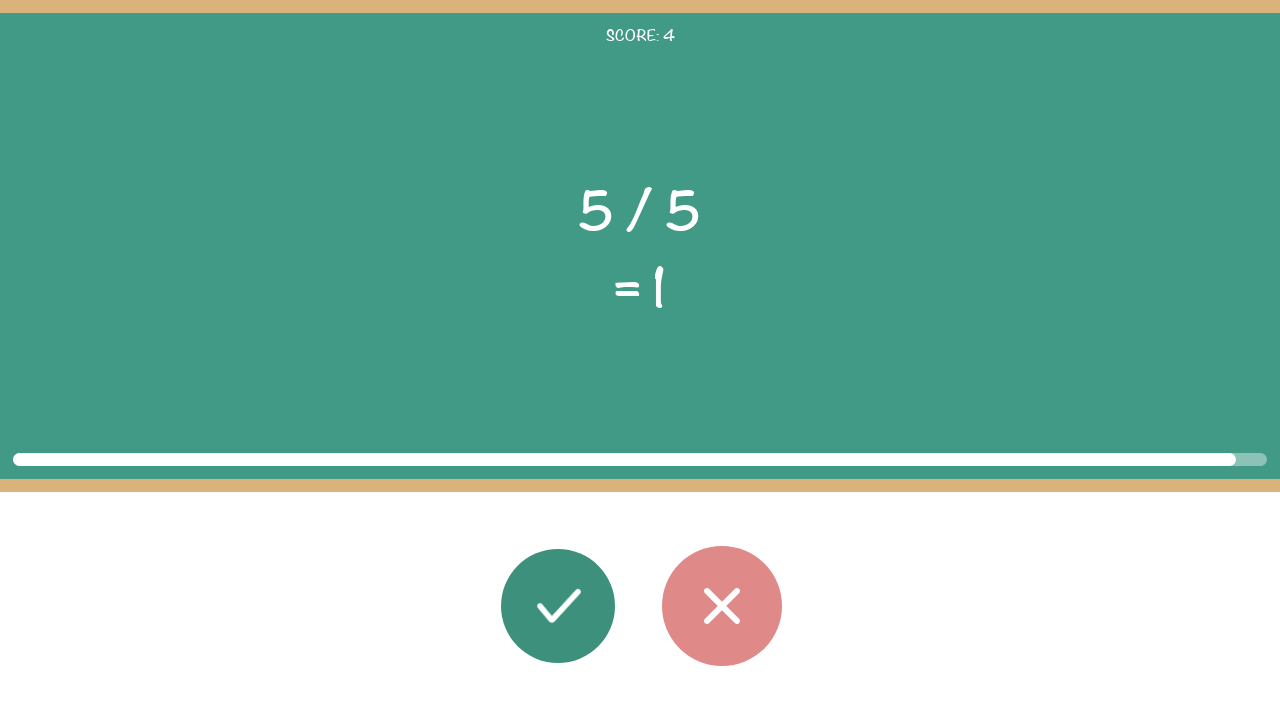

Read the second number (y) from the math problem
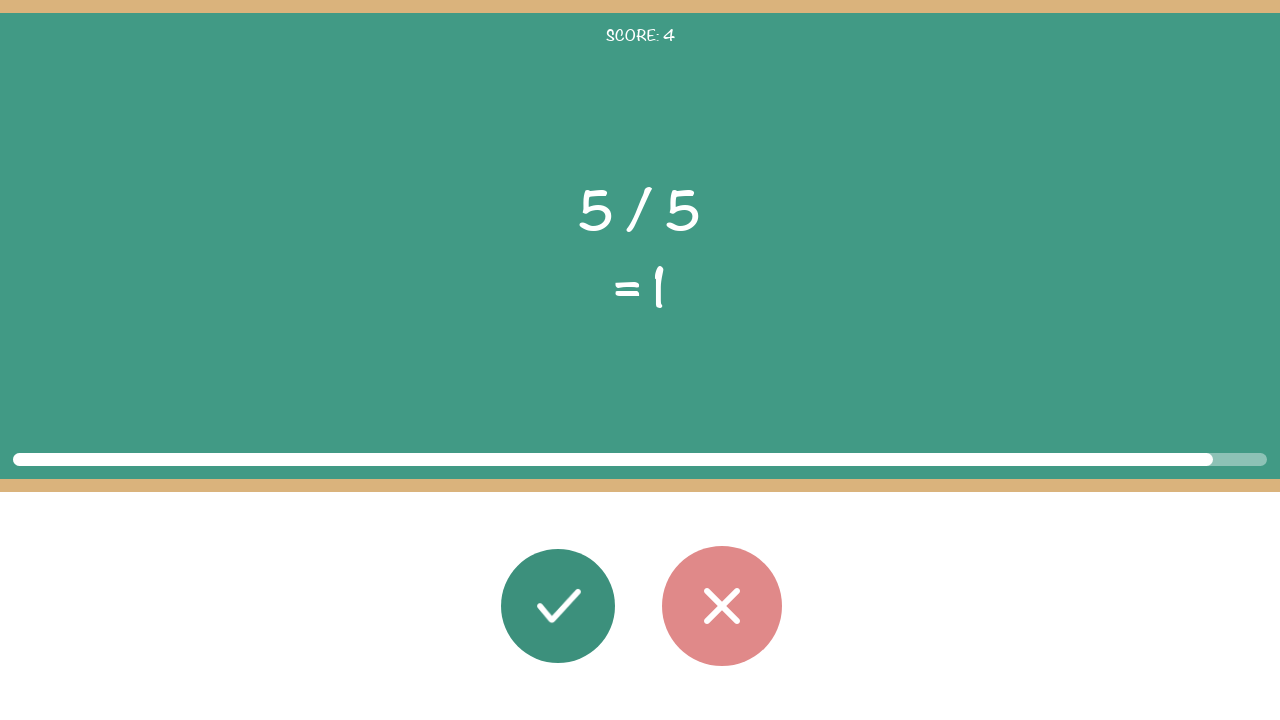

Read the operator: /
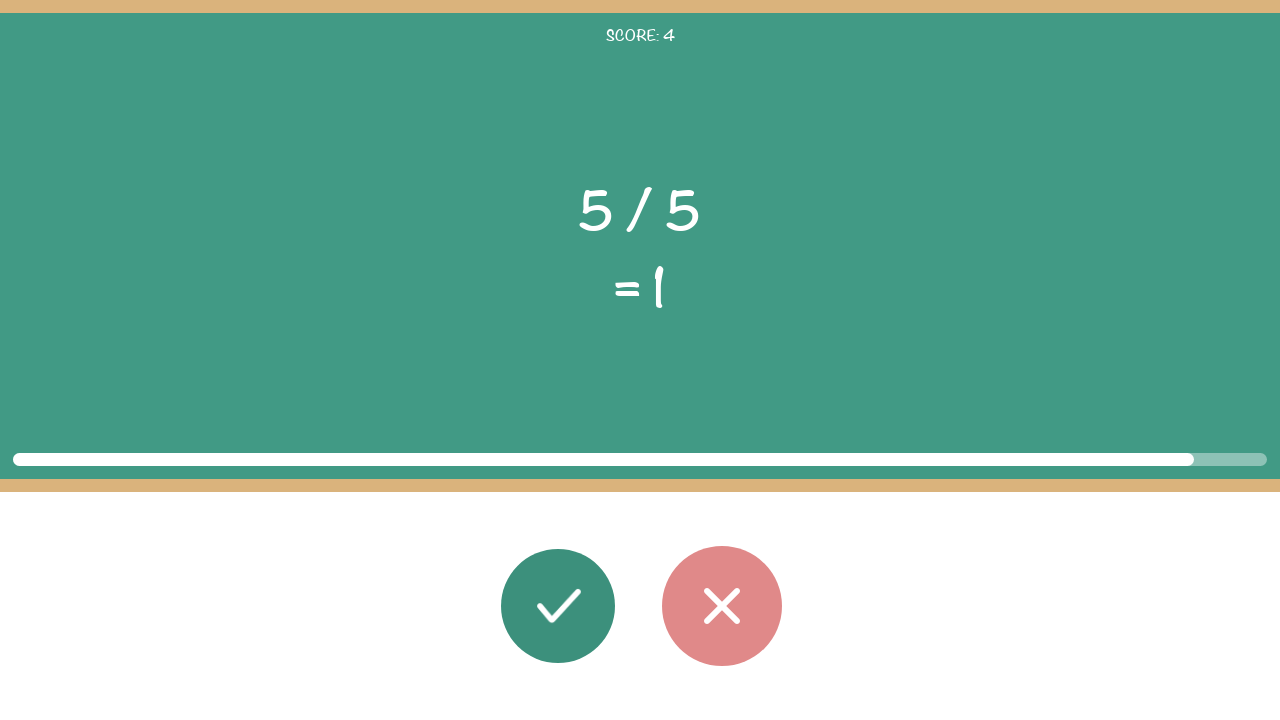

Read the displayed result: 1
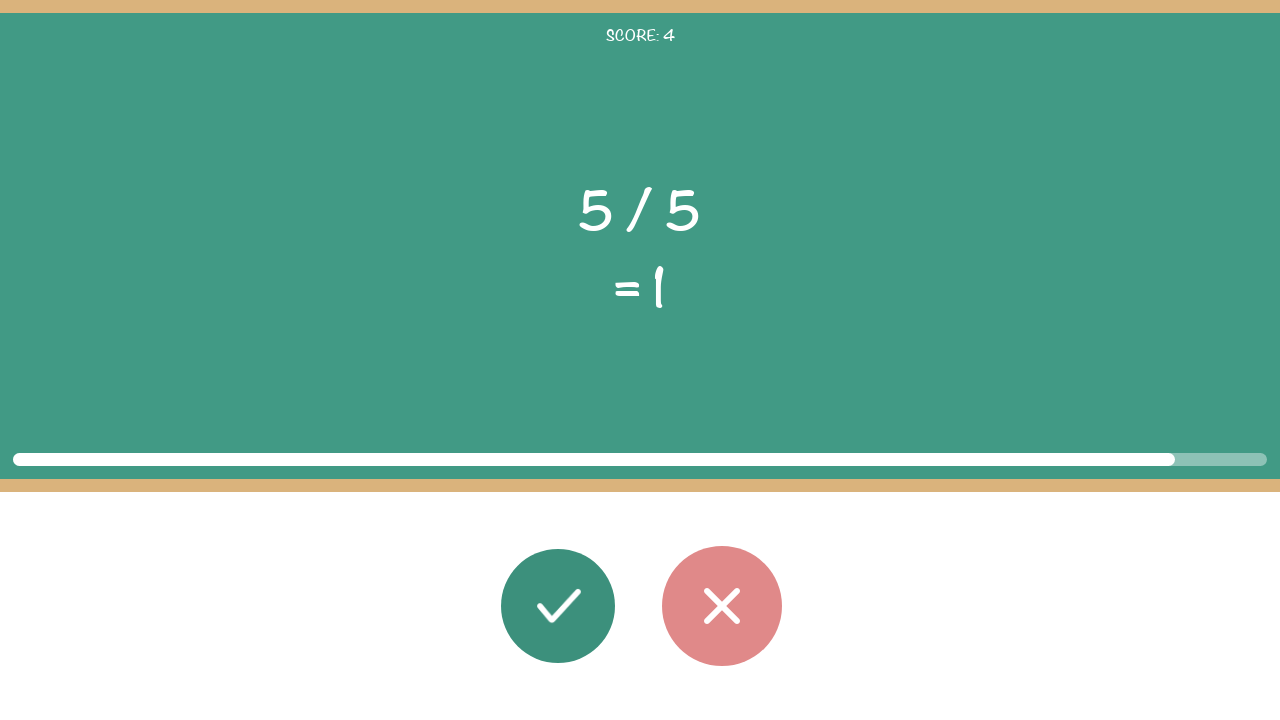

Calculated 5 / 5 = 1.0, displayed answer was correct, clicked correct button at (558, 606) on #button_correct
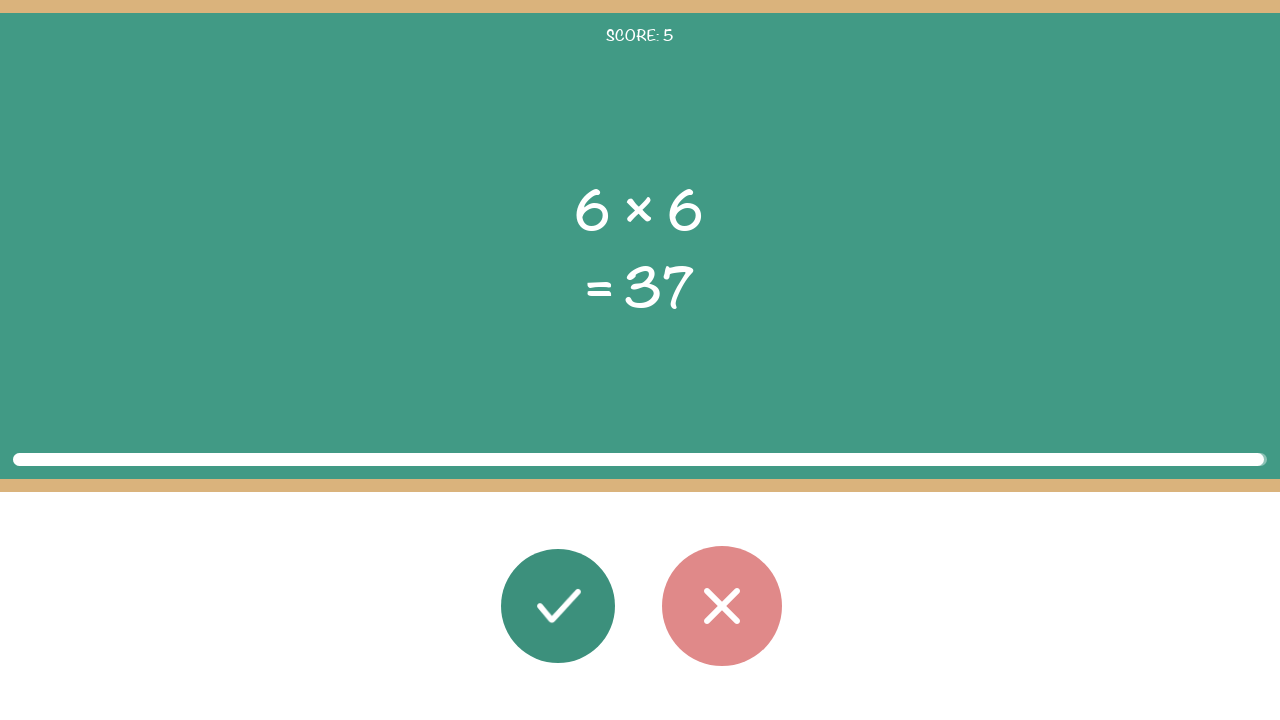

Read the first number (x) from the math problem
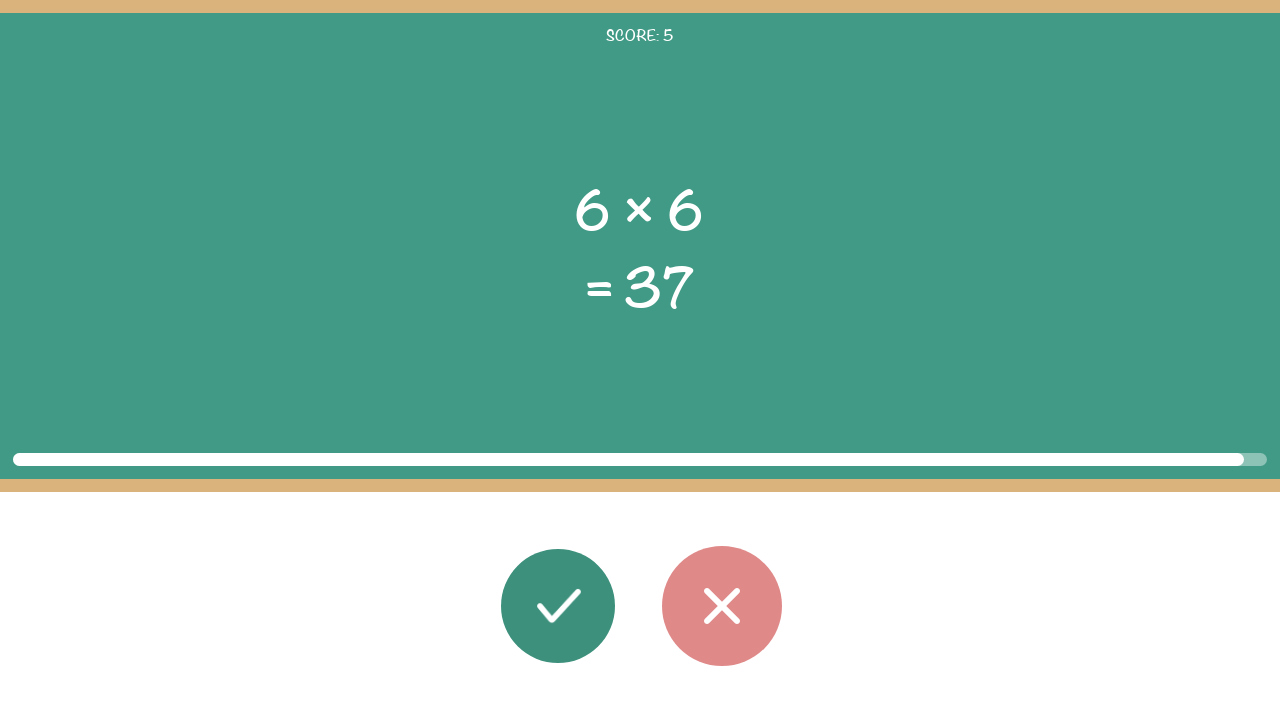

Read the second number (y) from the math problem
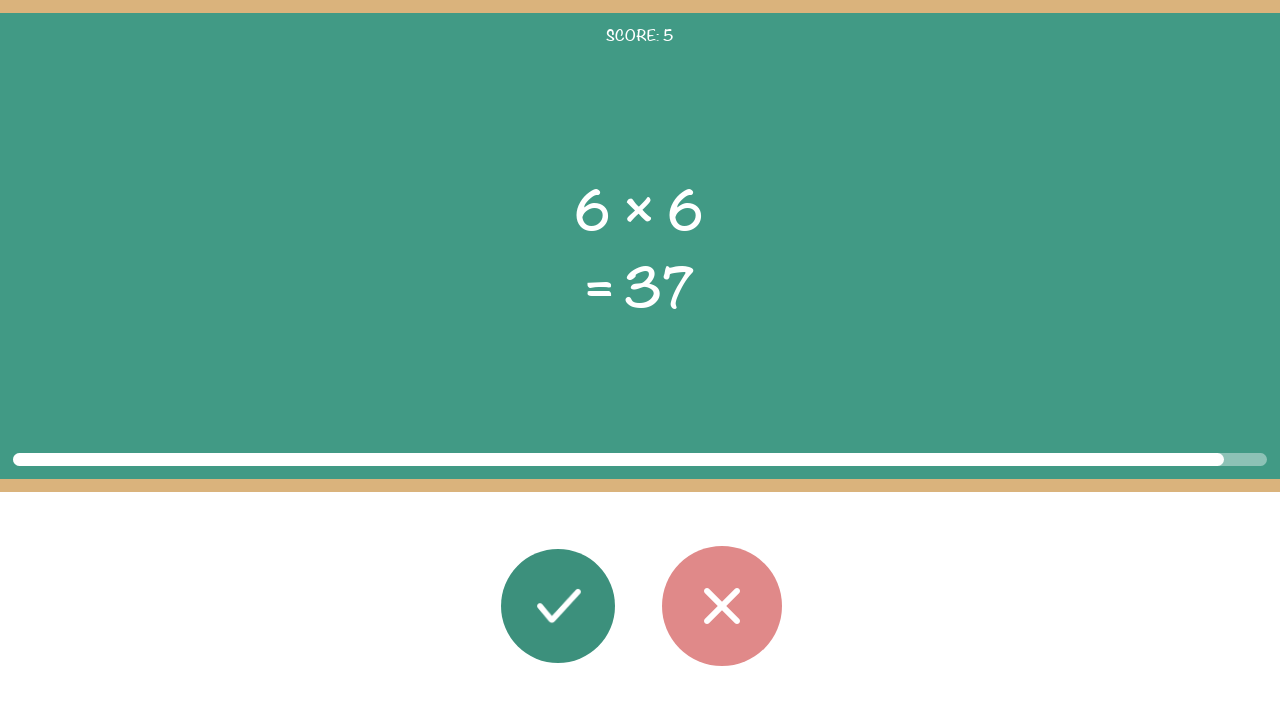

Read the operator: ×
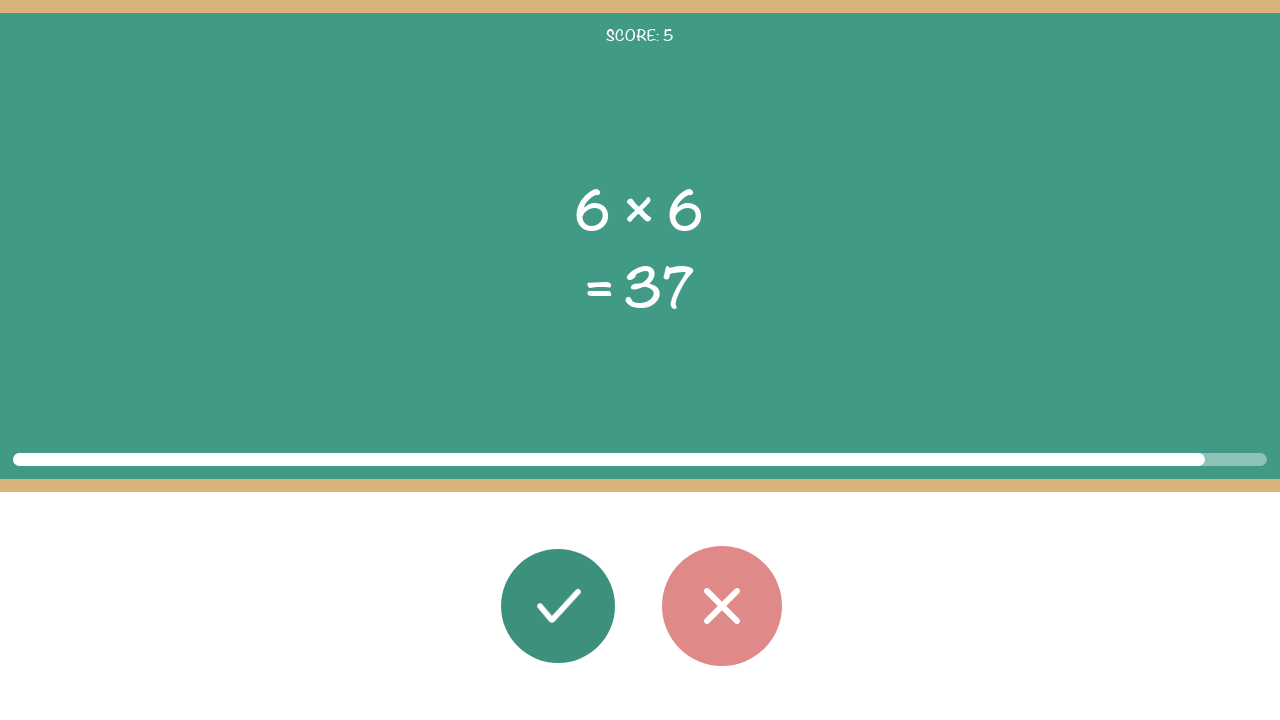

Read the displayed result: 37
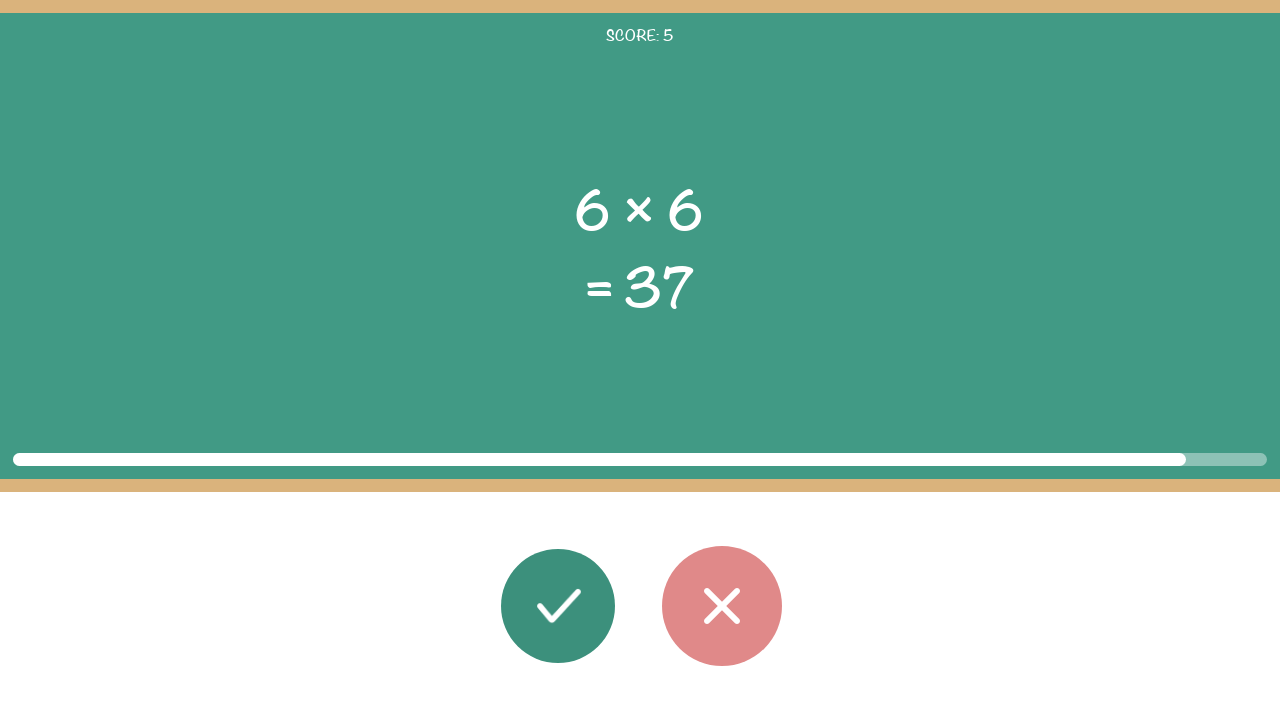

Calculated 6 × 6 = 36, displayed answer 37 was wrong, clicked wrong button at (722, 606) on #button_wrong
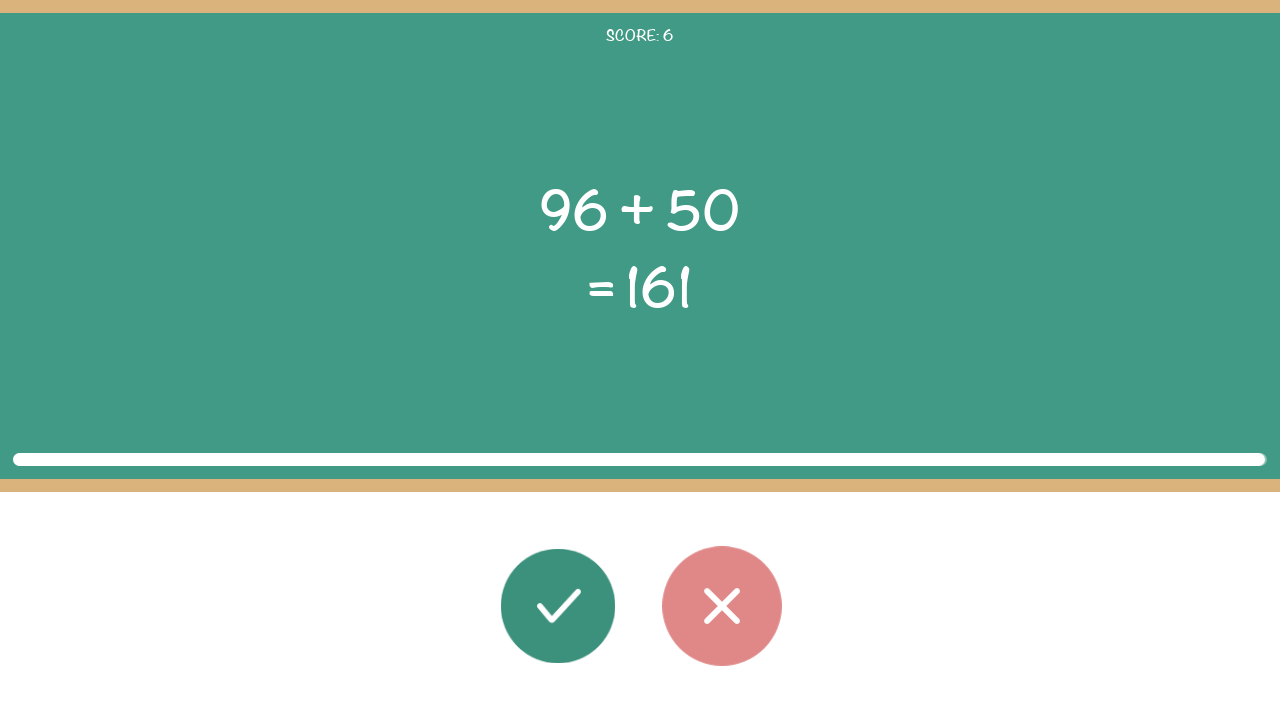

Read the first number (x) from the math problem
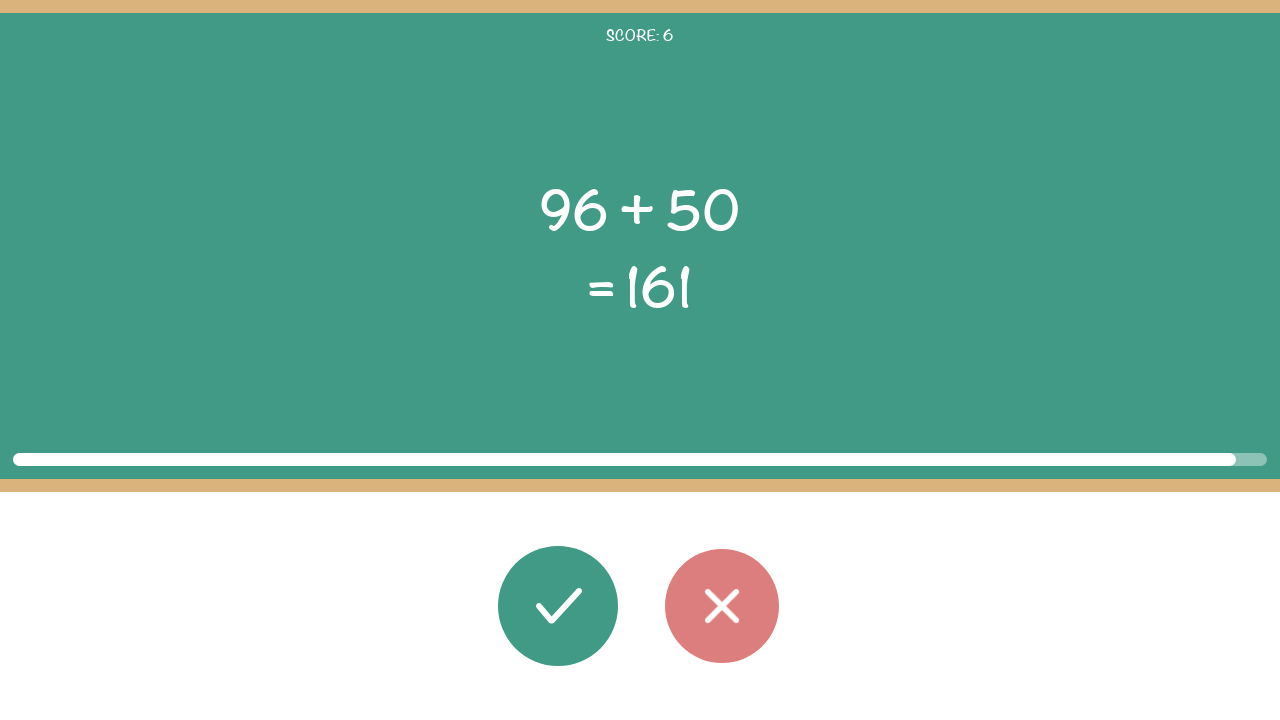

Read the second number (y) from the math problem
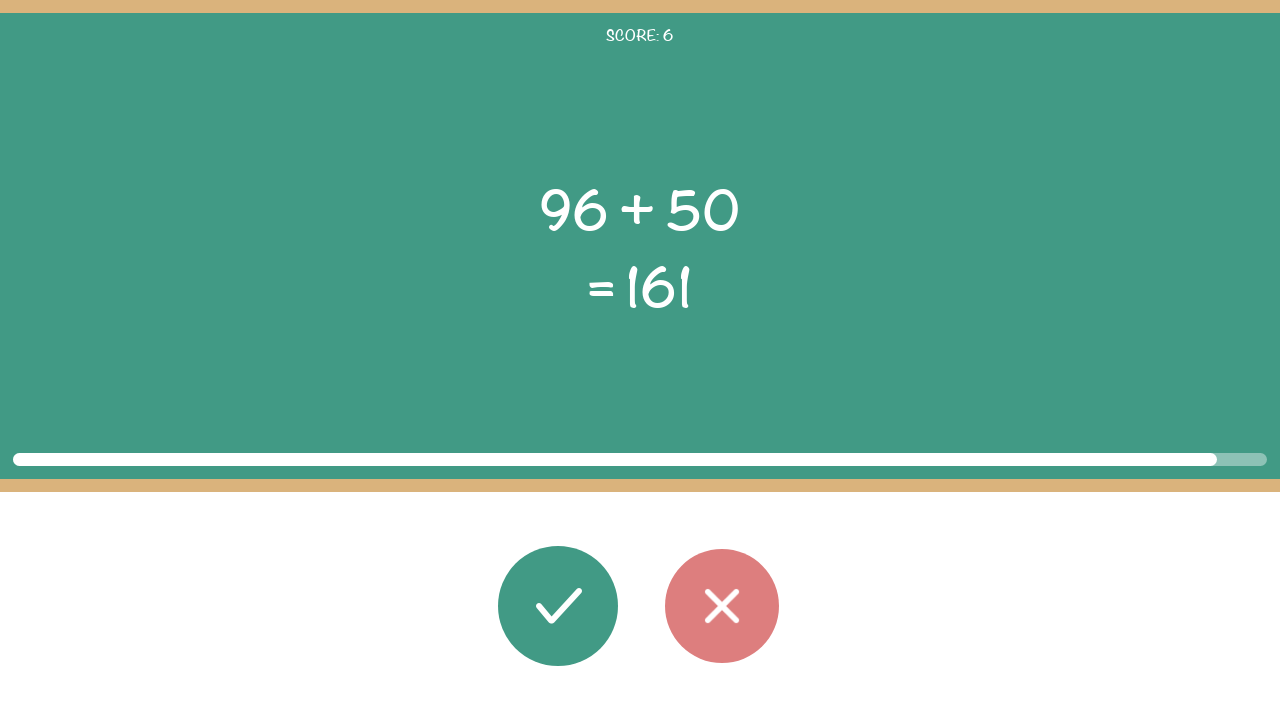

Read the operator: +
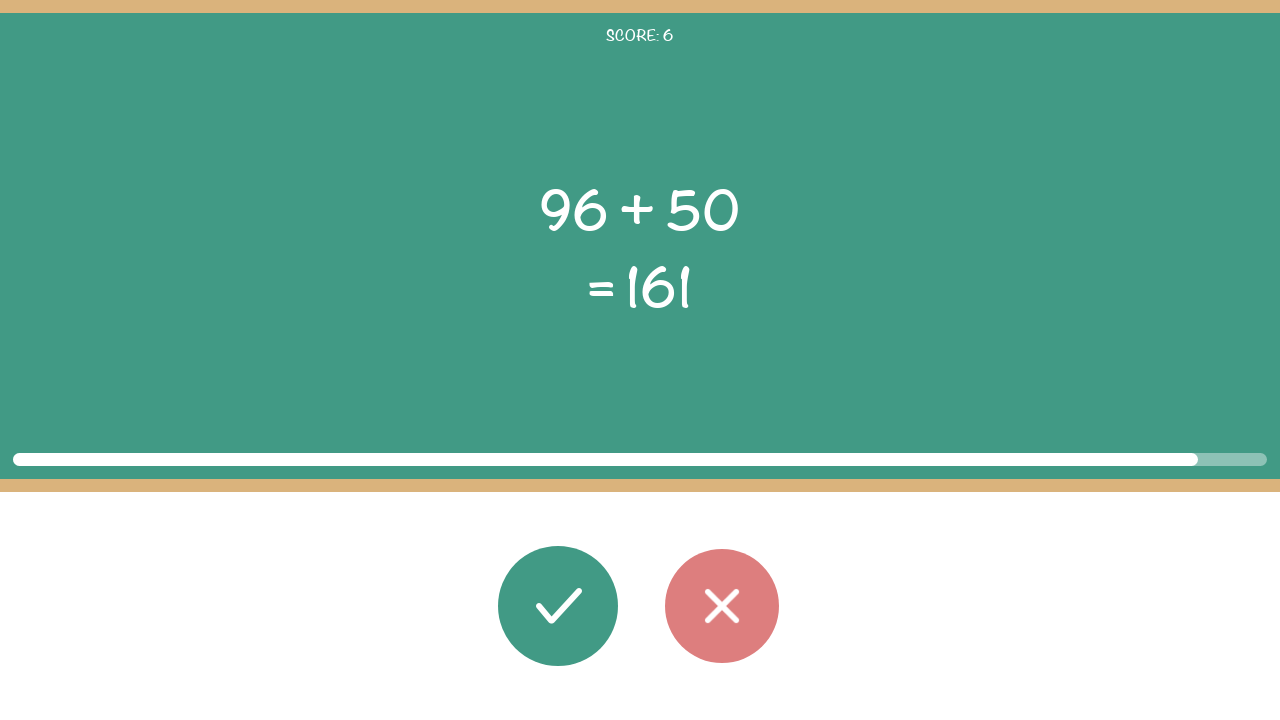

Read the displayed result: 161
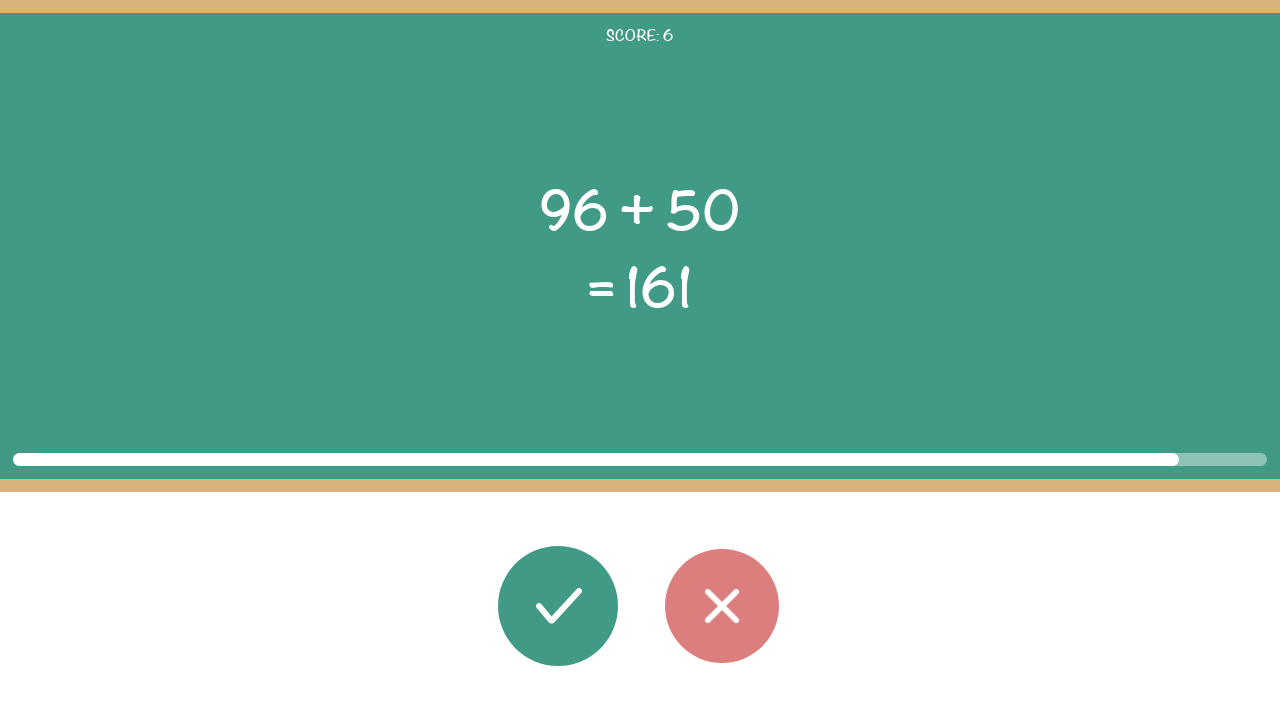

Calculated 96 + 50 = 146, displayed answer 161 was wrong, clicked wrong button at (722, 606) on #button_wrong
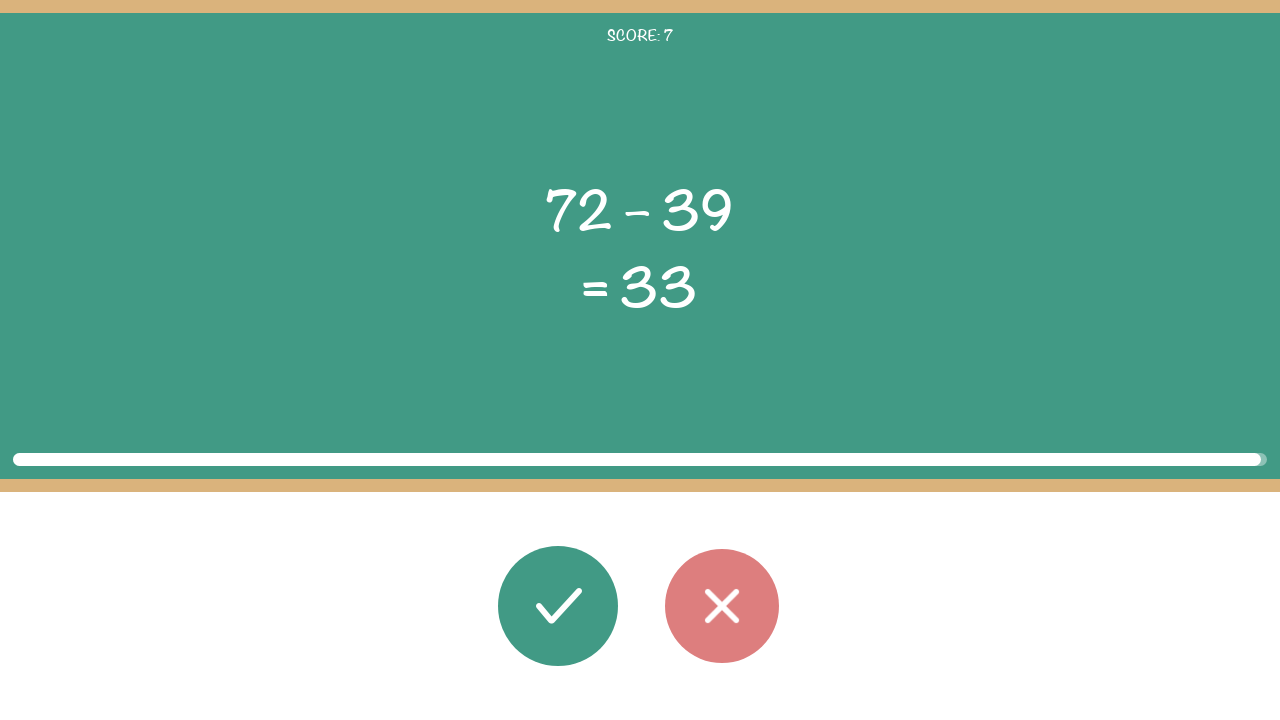

Read the first number (x) from the math problem
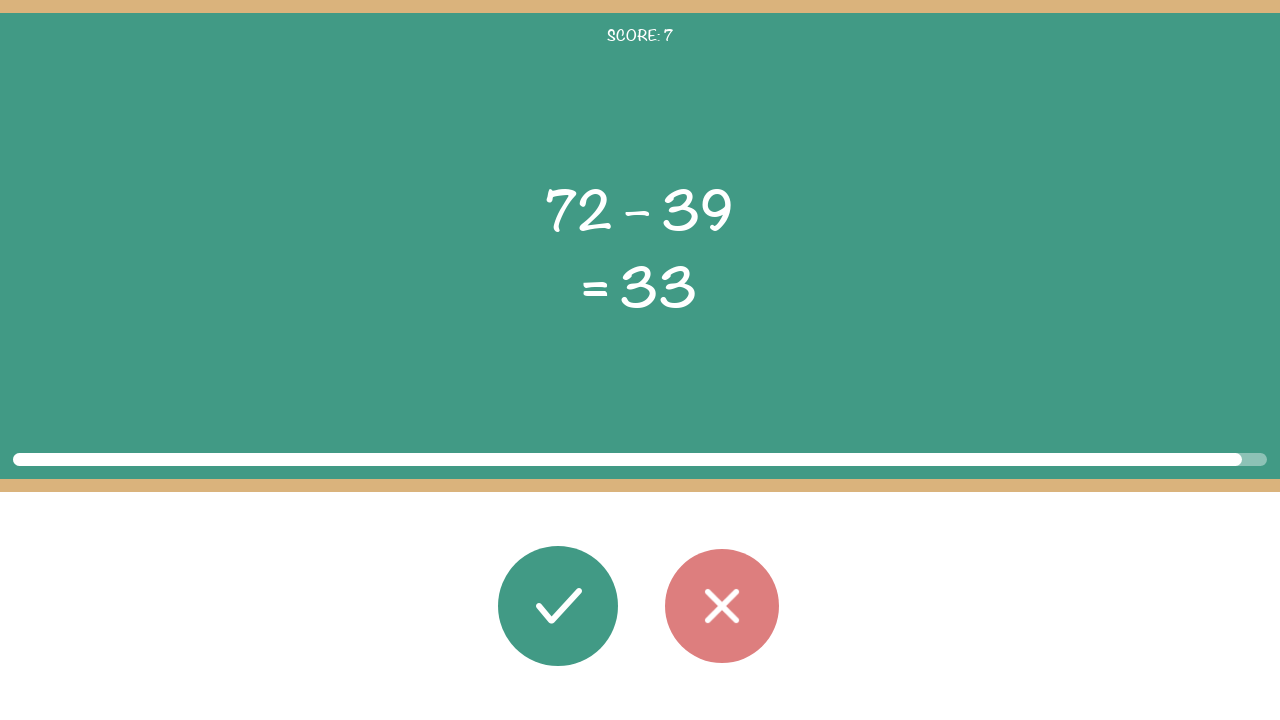

Read the second number (y) from the math problem
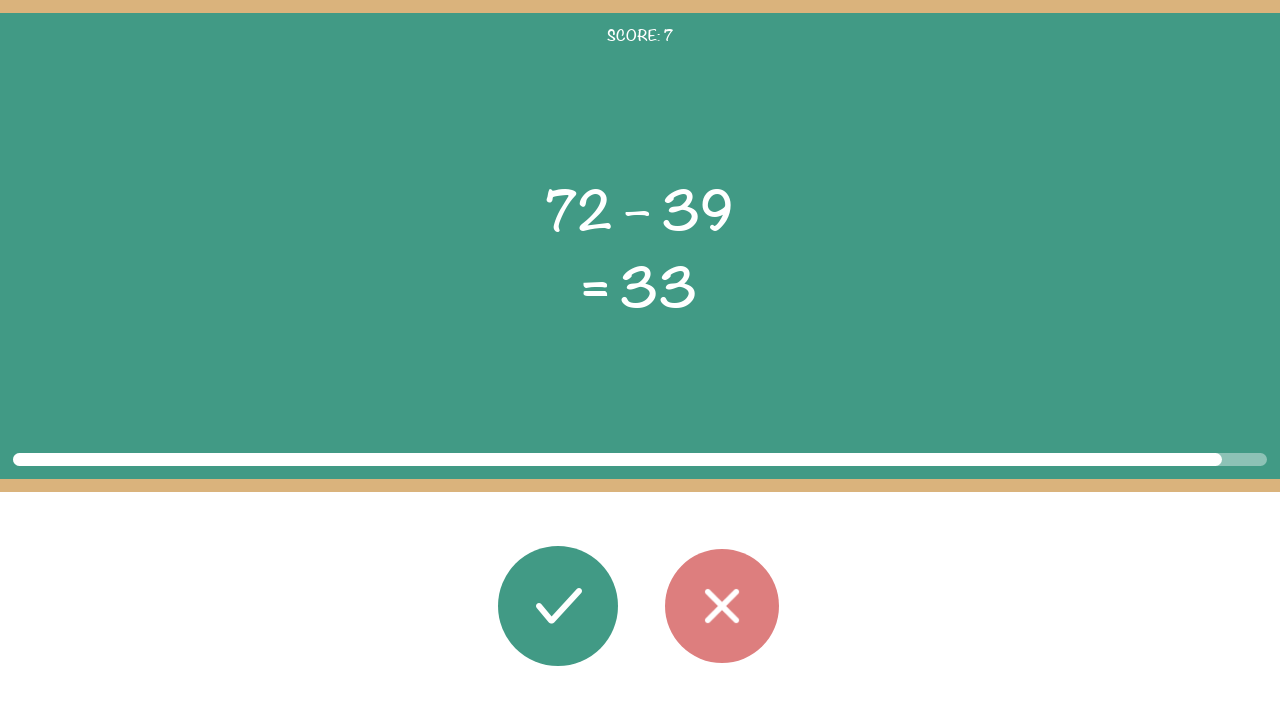

Read the operator: –
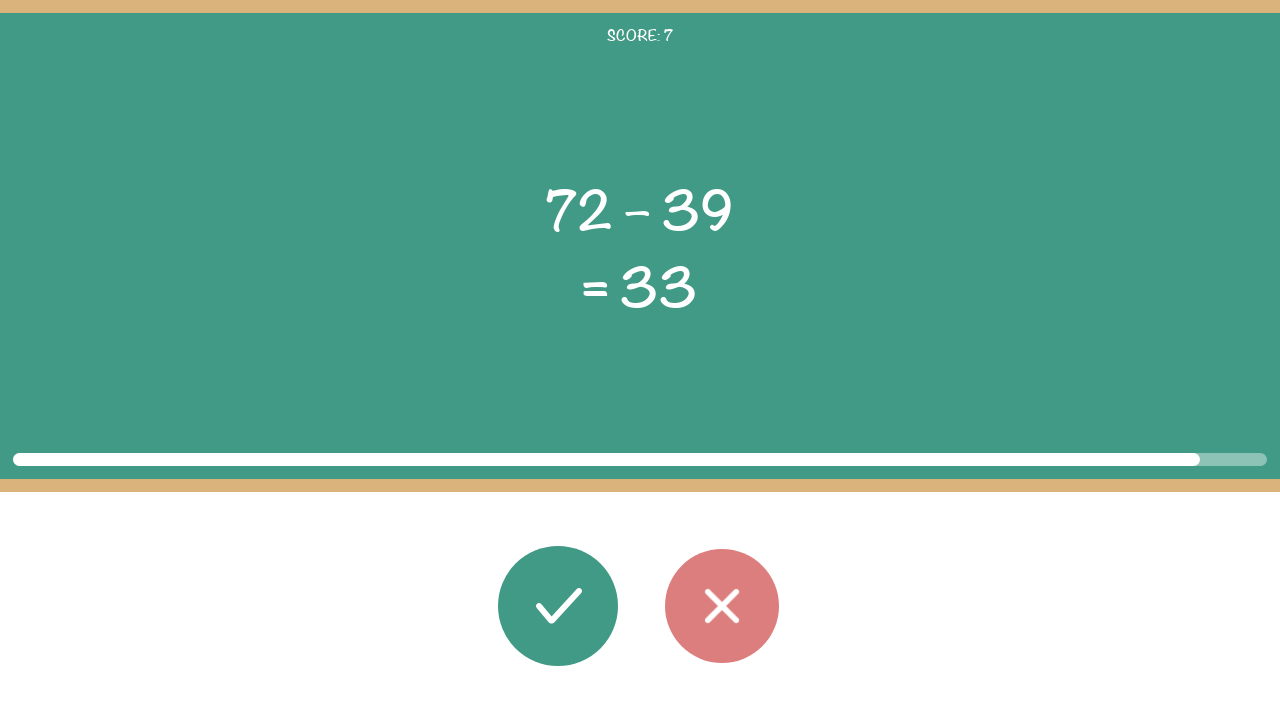

Read the displayed result: 33
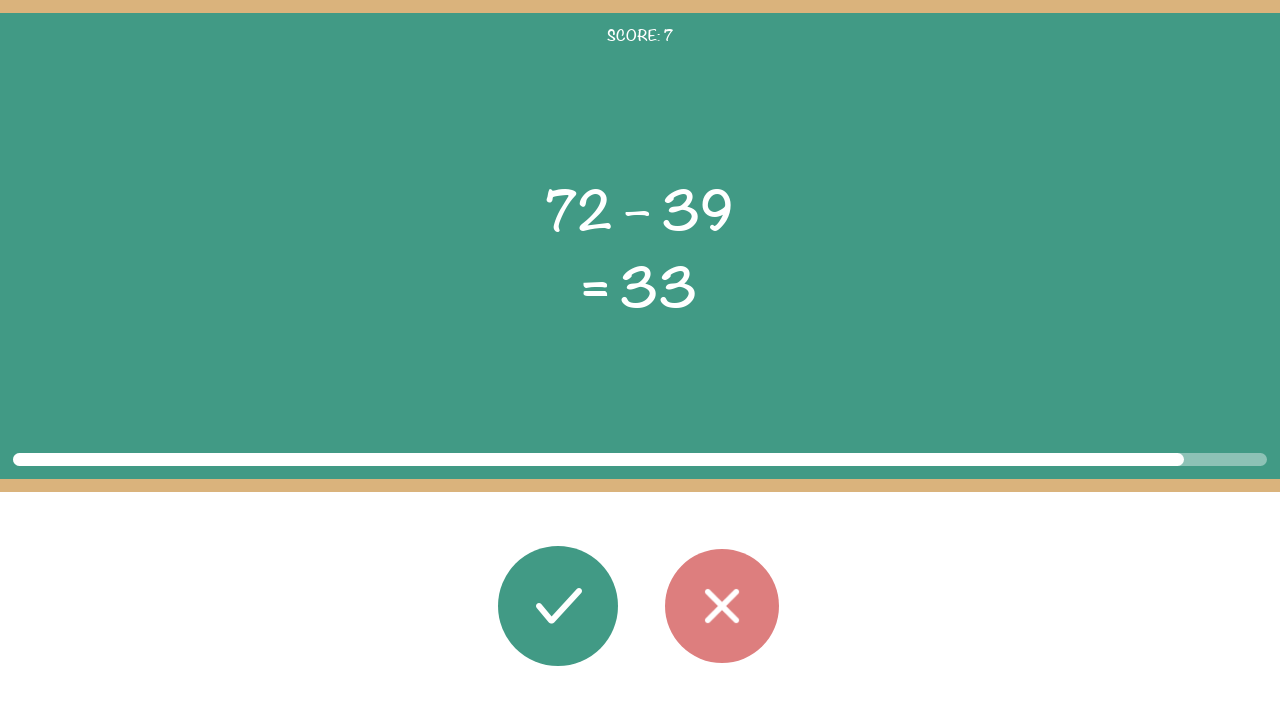

Calculated 72 – 39 = 33, displayed answer was correct, clicked correct button at (558, 606) on #button_correct
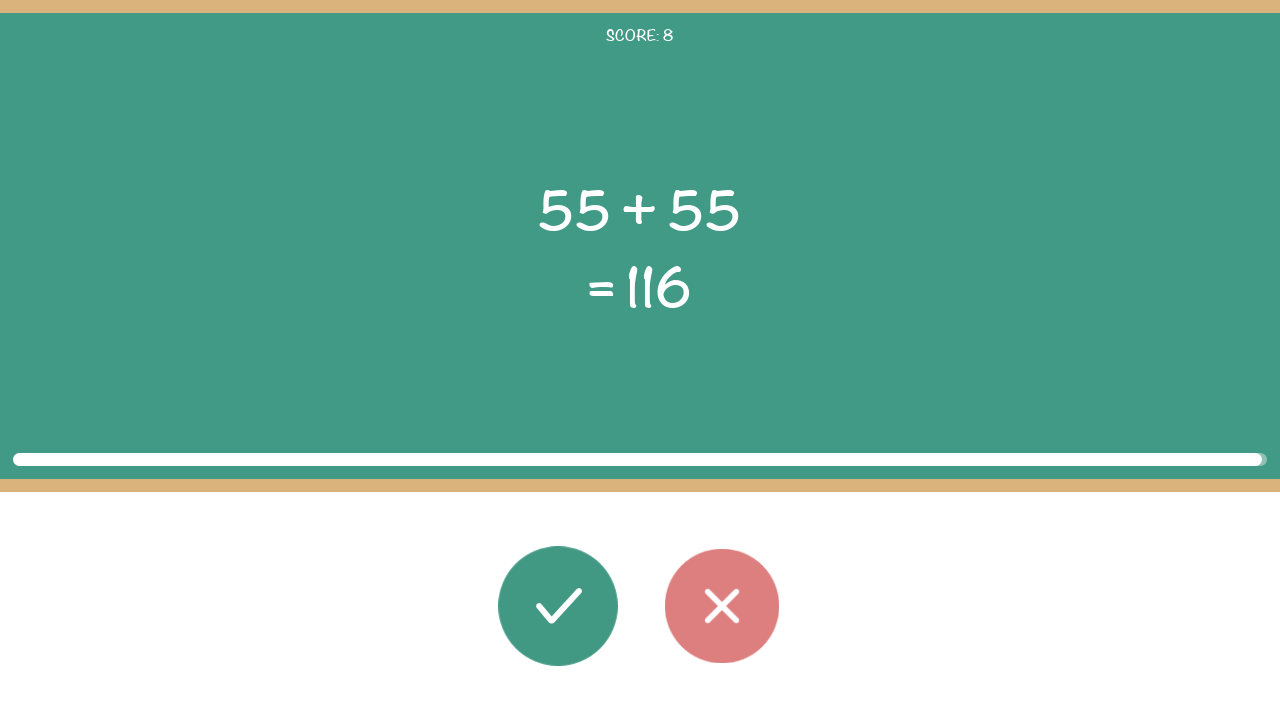

Read the first number (x) from the math problem
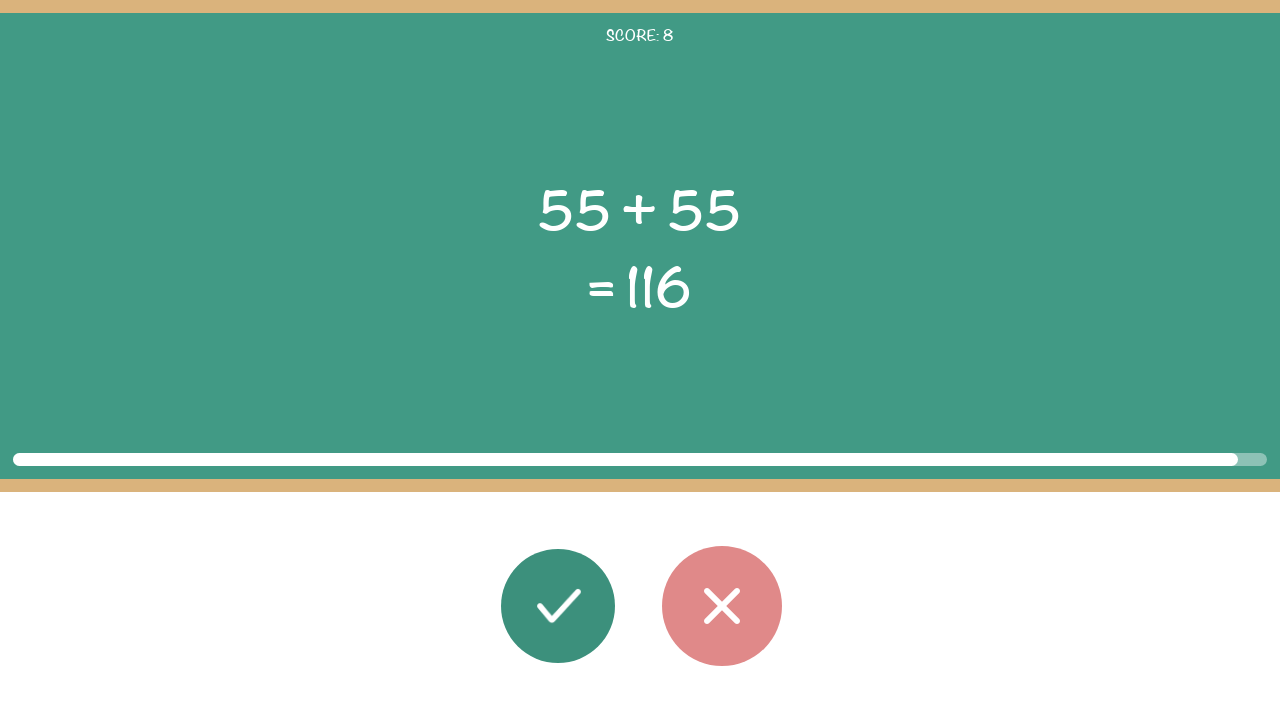

Read the second number (y) from the math problem
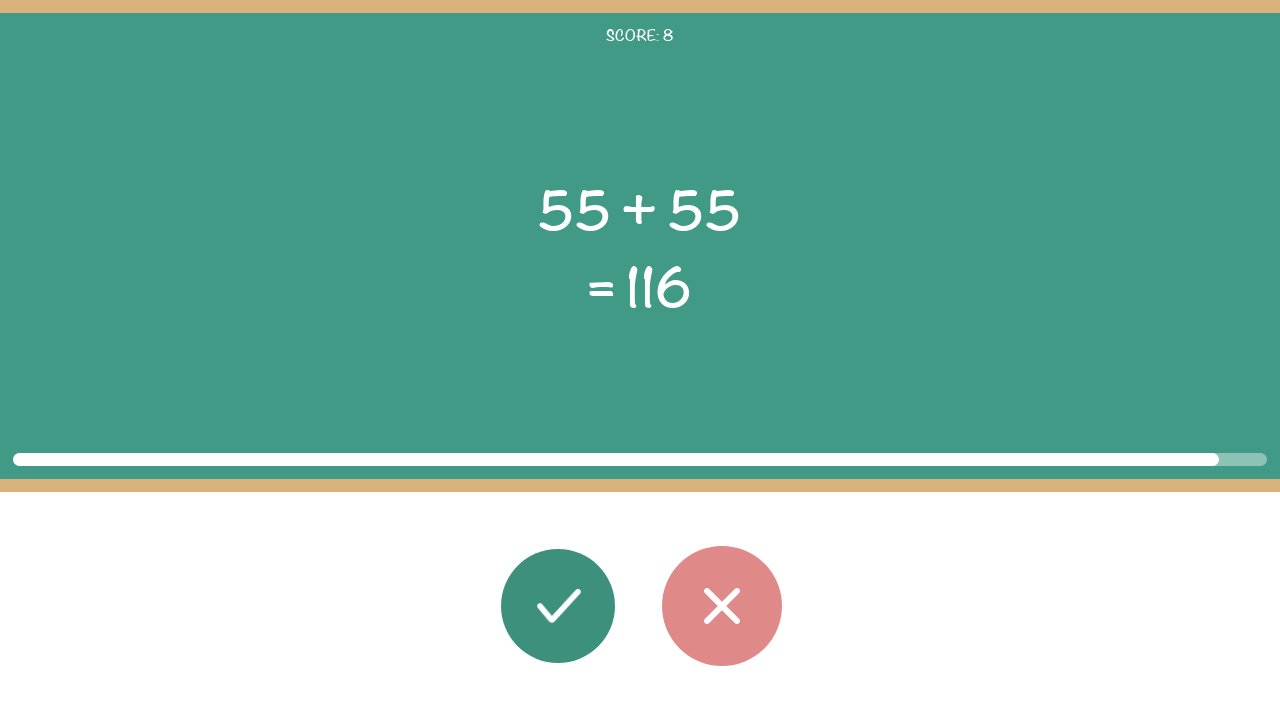

Read the operator: +
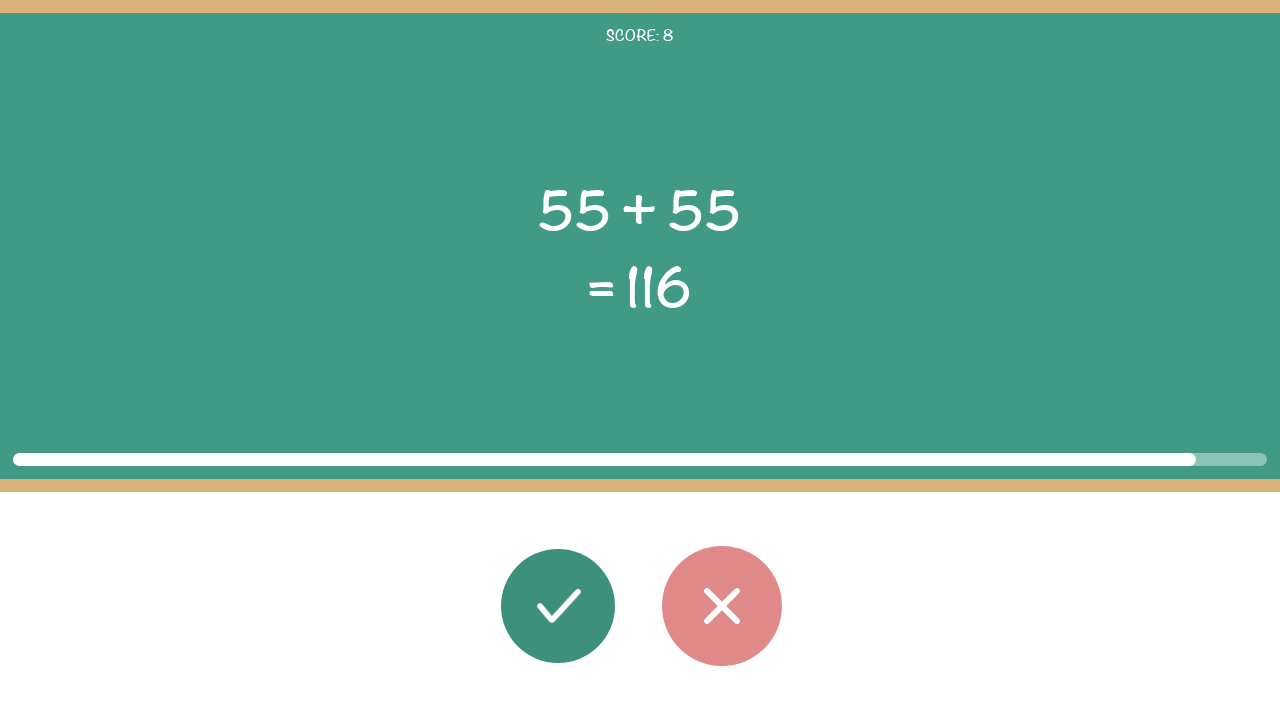

Read the displayed result: 116
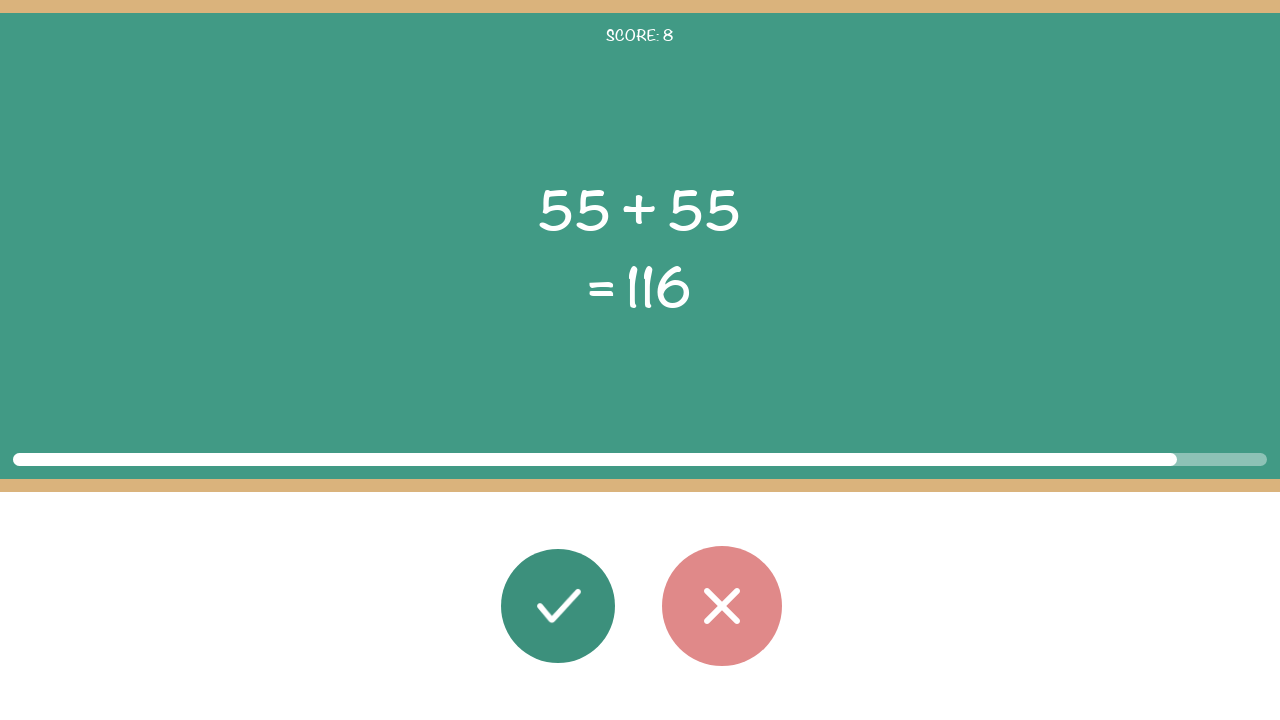

Calculated 55 + 55 = 110, displayed answer 116 was wrong, clicked wrong button at (722, 606) on #button_wrong
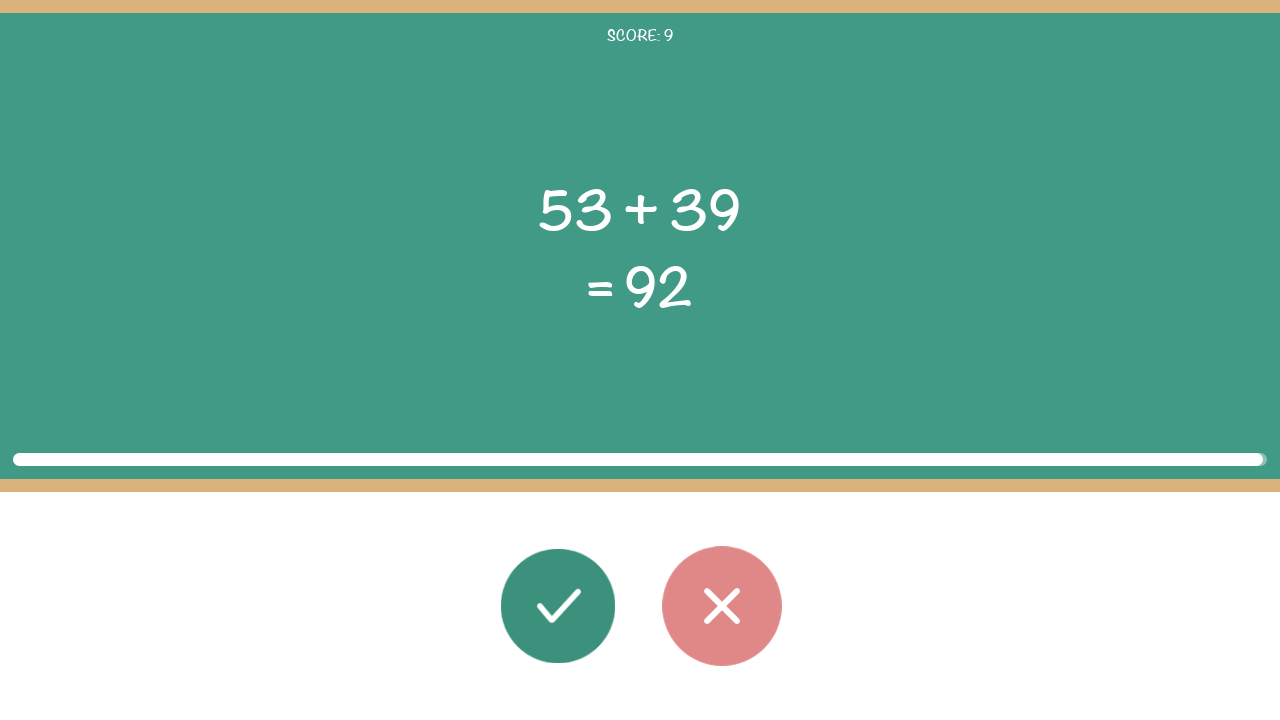

Read the first number (x) from the math problem
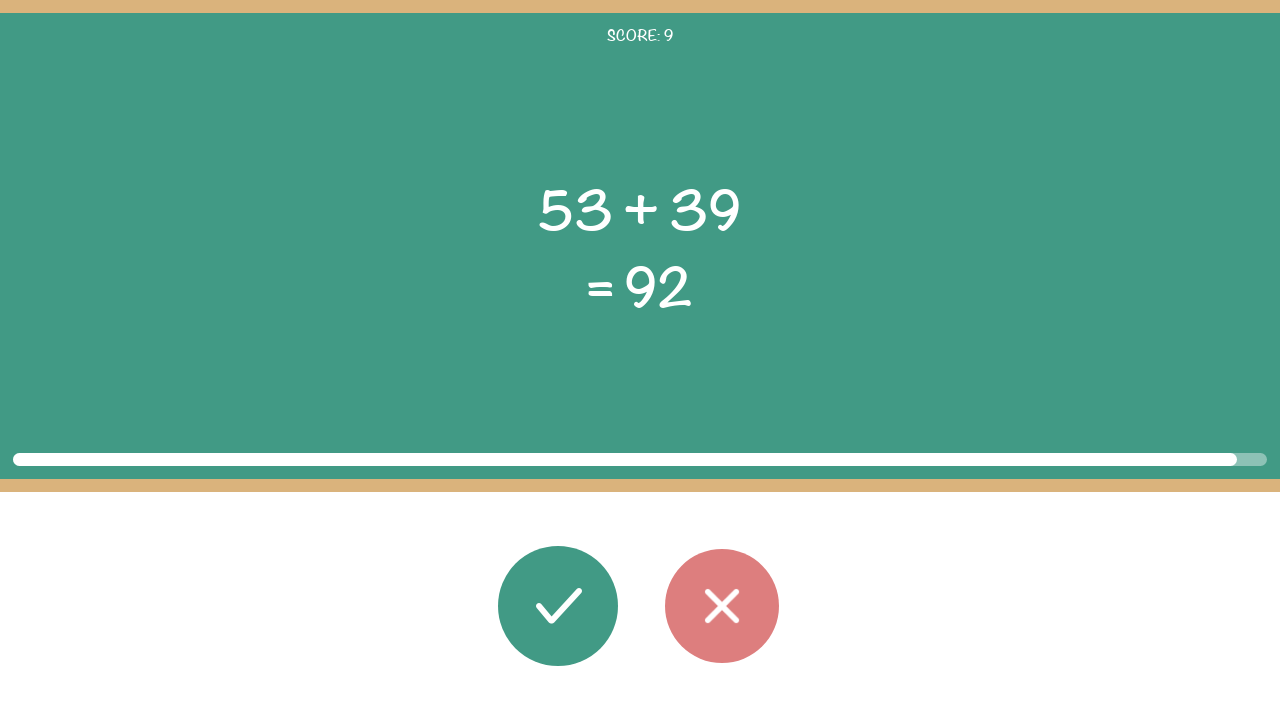

Read the second number (y) from the math problem
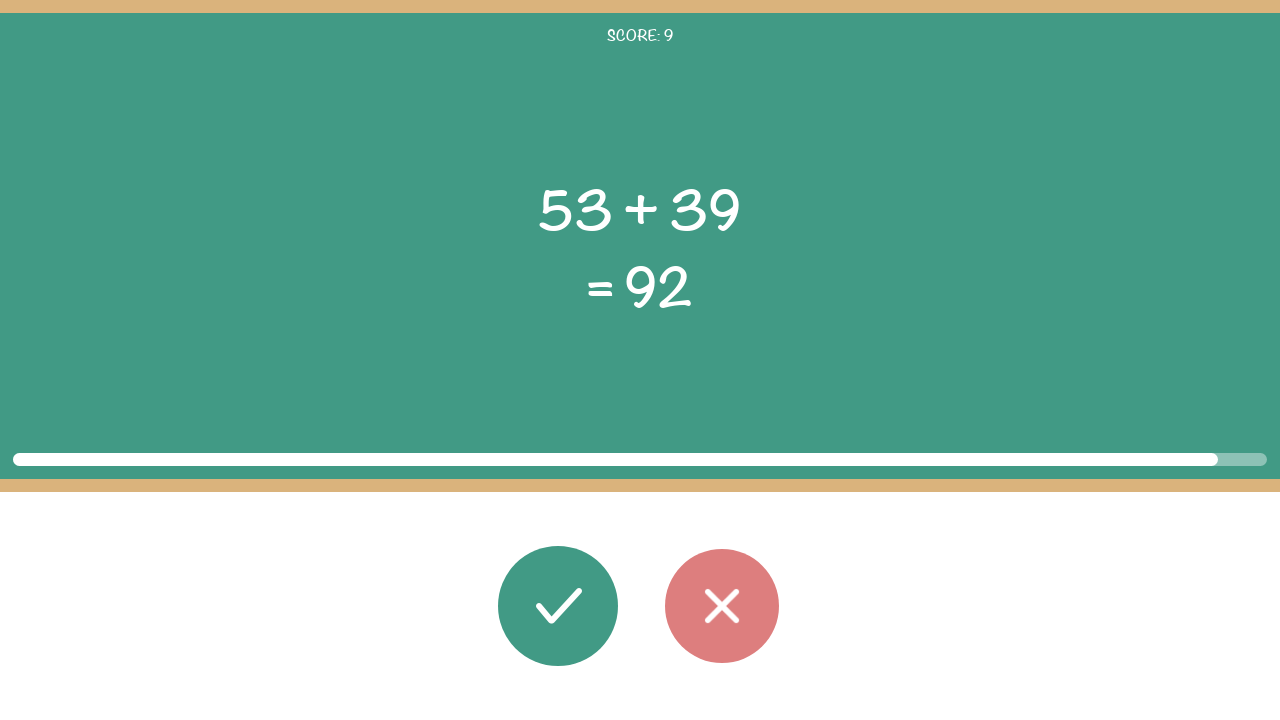

Read the operator: +
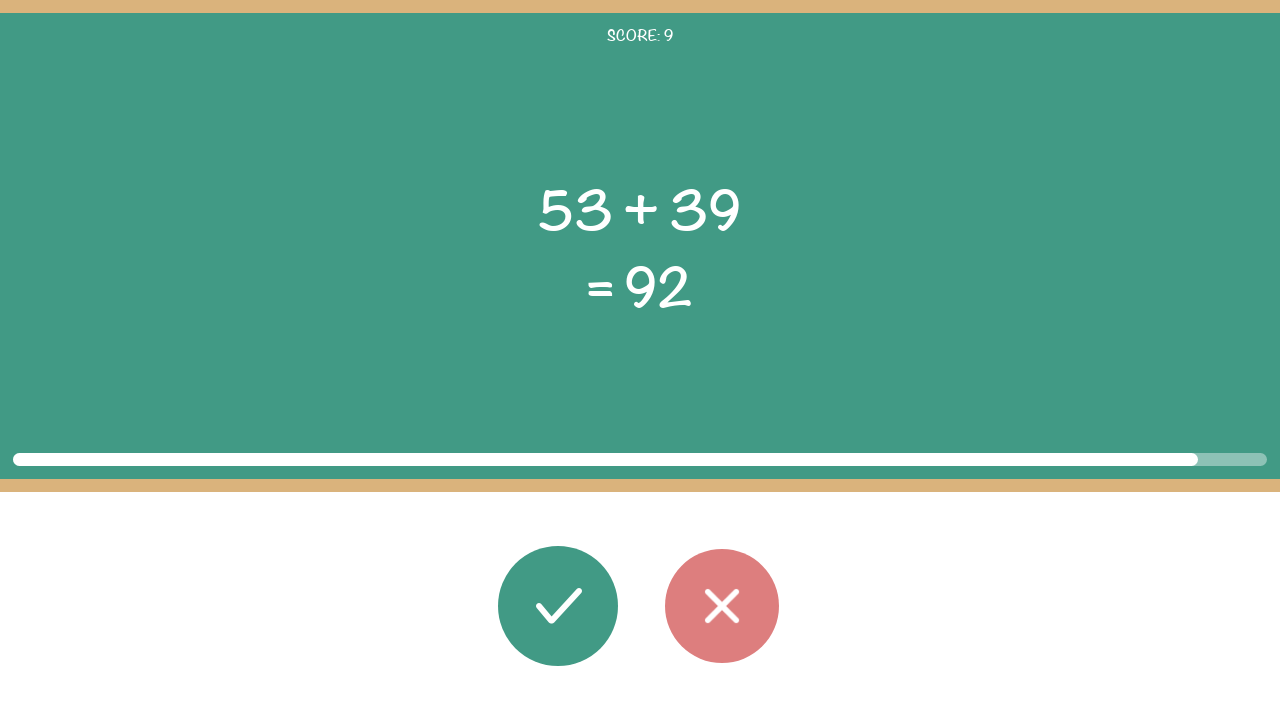

Read the displayed result: 92
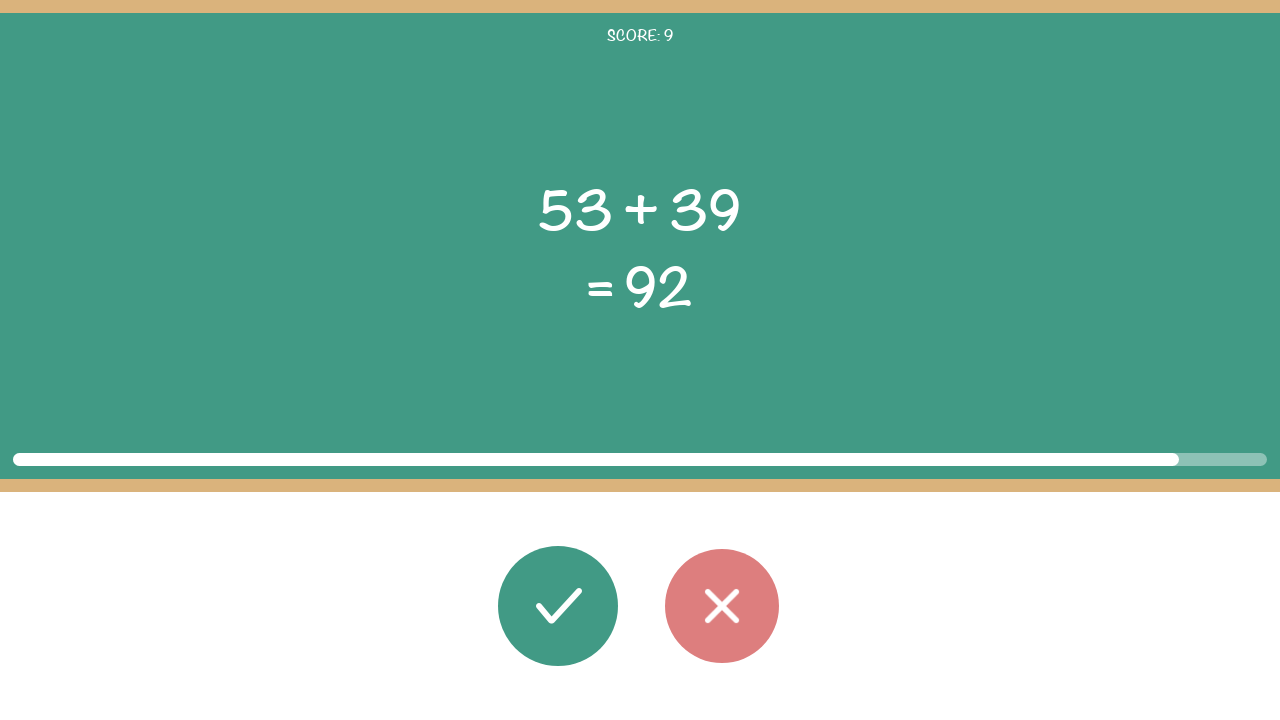

Calculated 53 + 39 = 92, displayed answer was correct, clicked correct button at (558, 606) on #button_correct
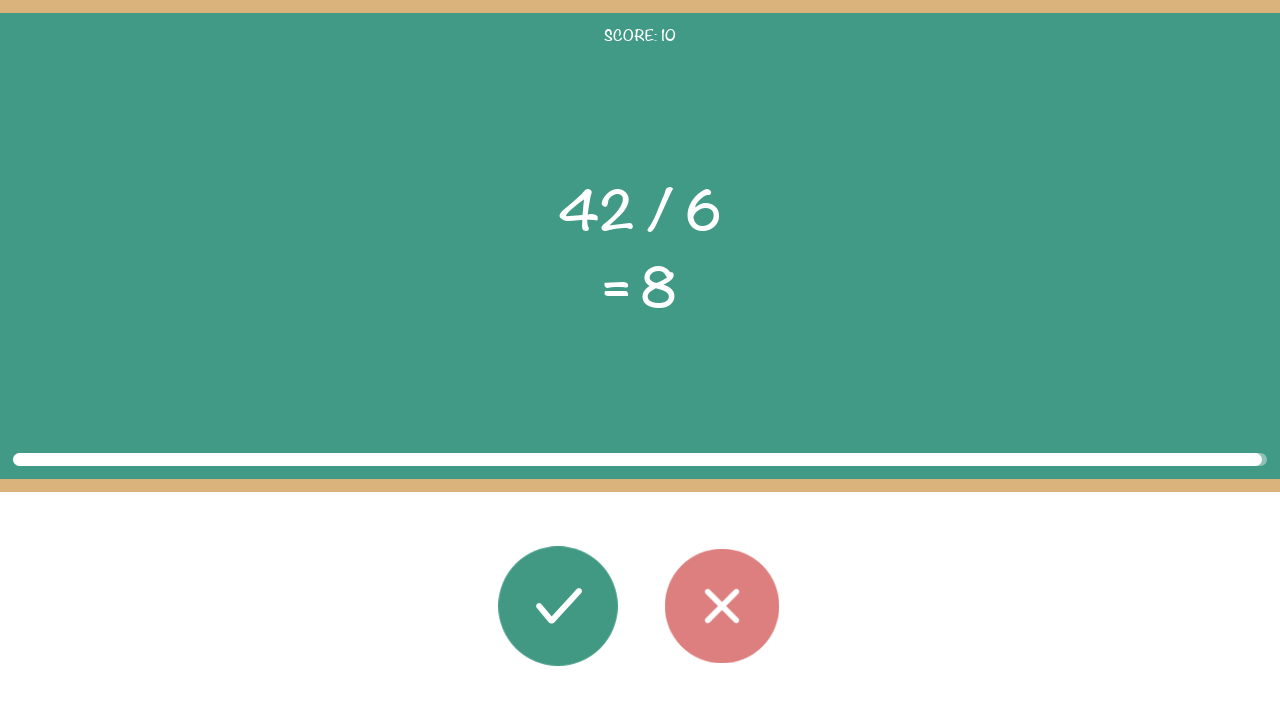

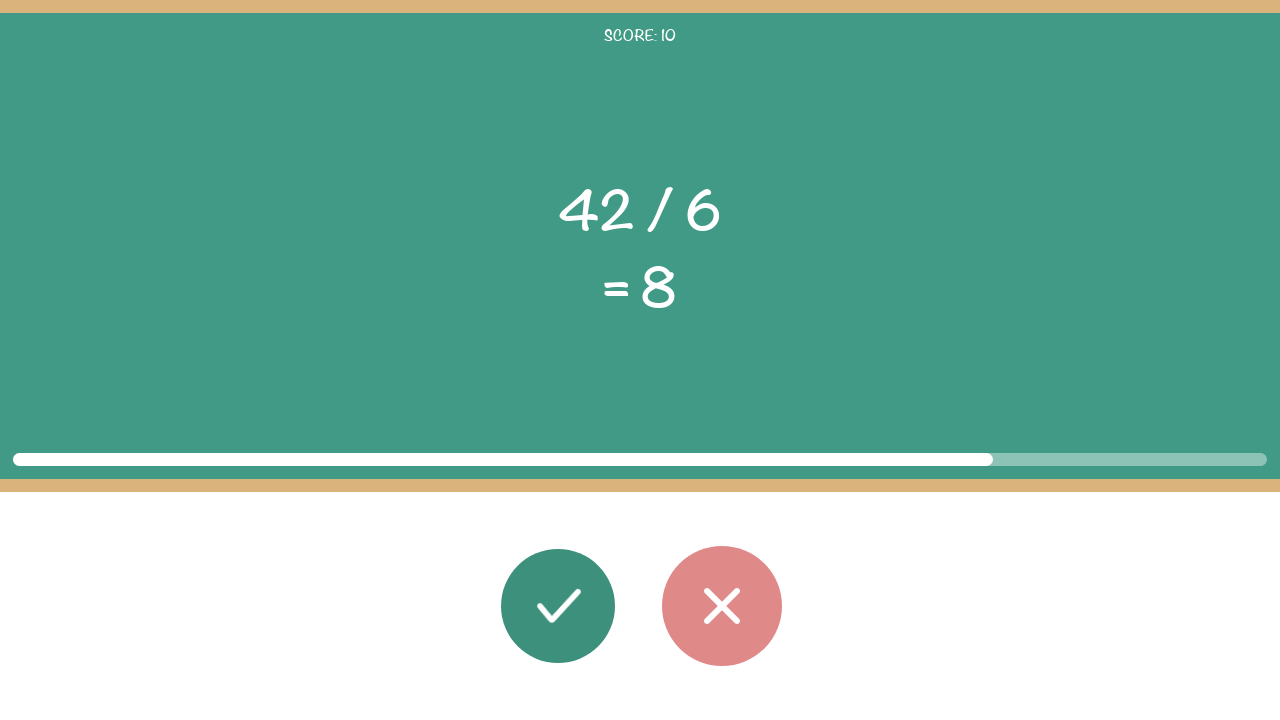